Automates the "1 to 50" clicking game by sequentially finding and clicking buttons numbered 1 through 50 in order

Starting URL: http://zzzscore.com/1to50

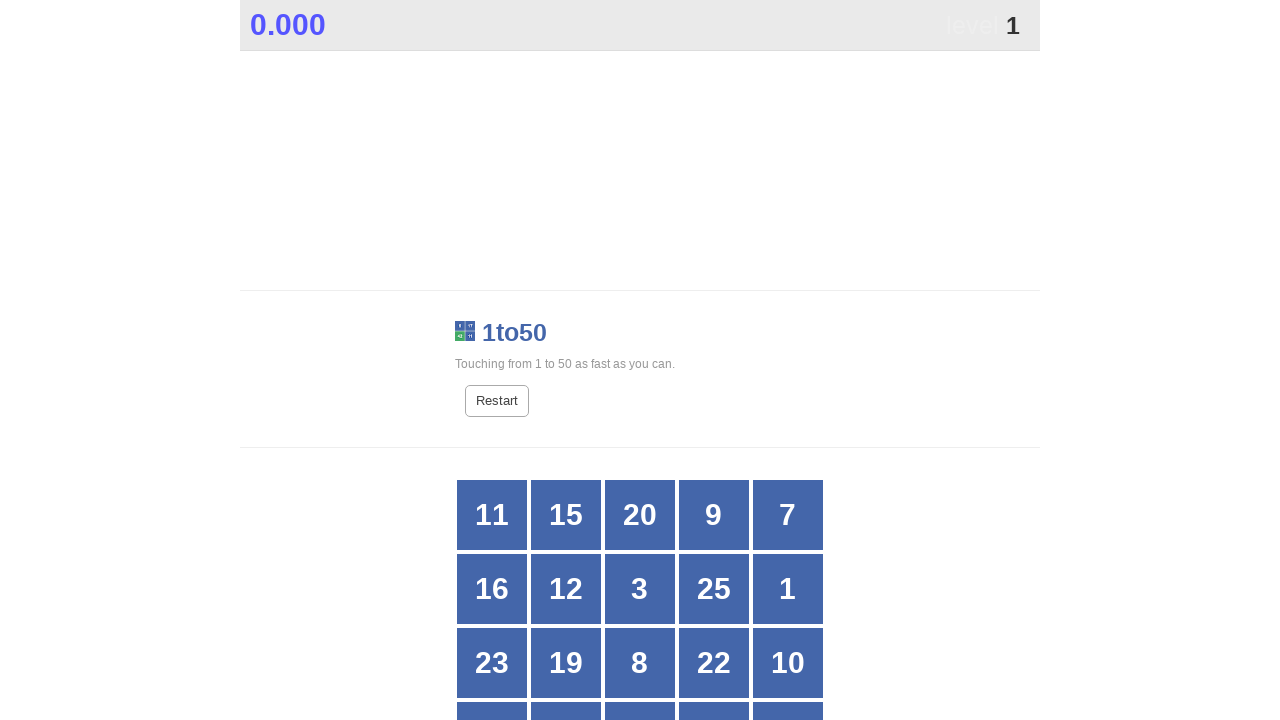

Navigated to 1 to 50 game
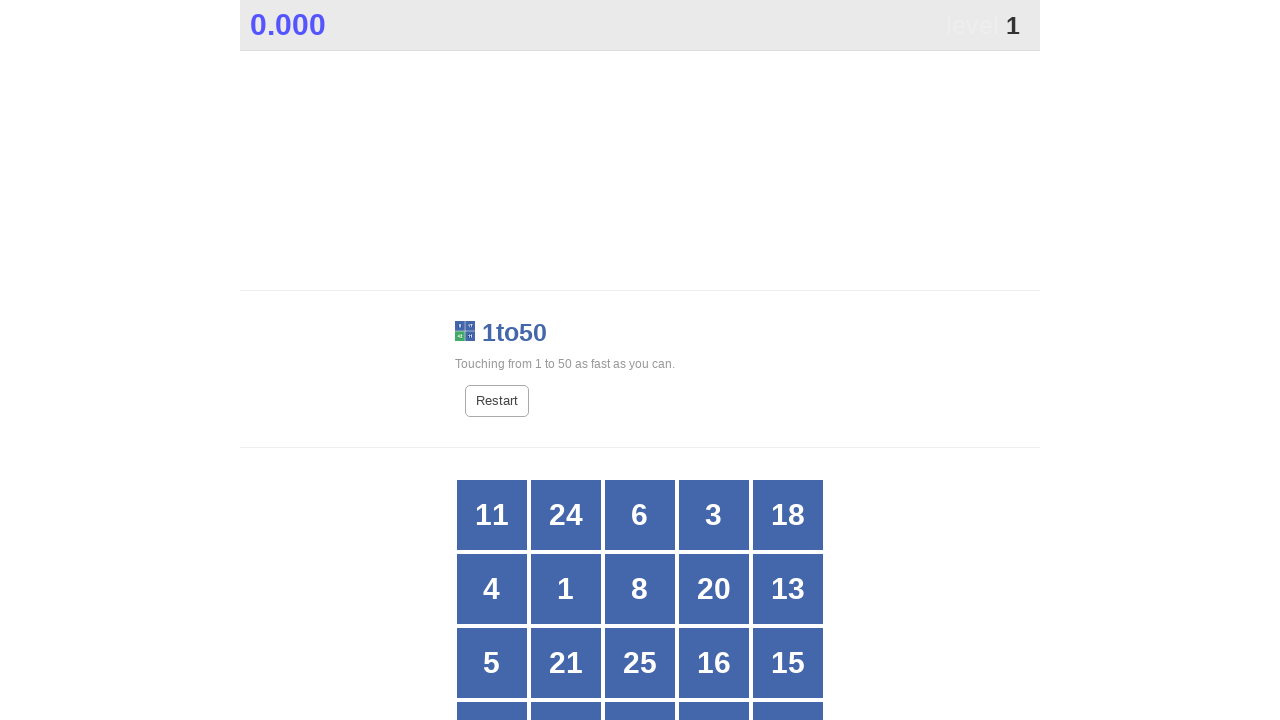

Clicked button with number 1 at (566, 589) on //*[@id="grid"]/div[text()="1"]
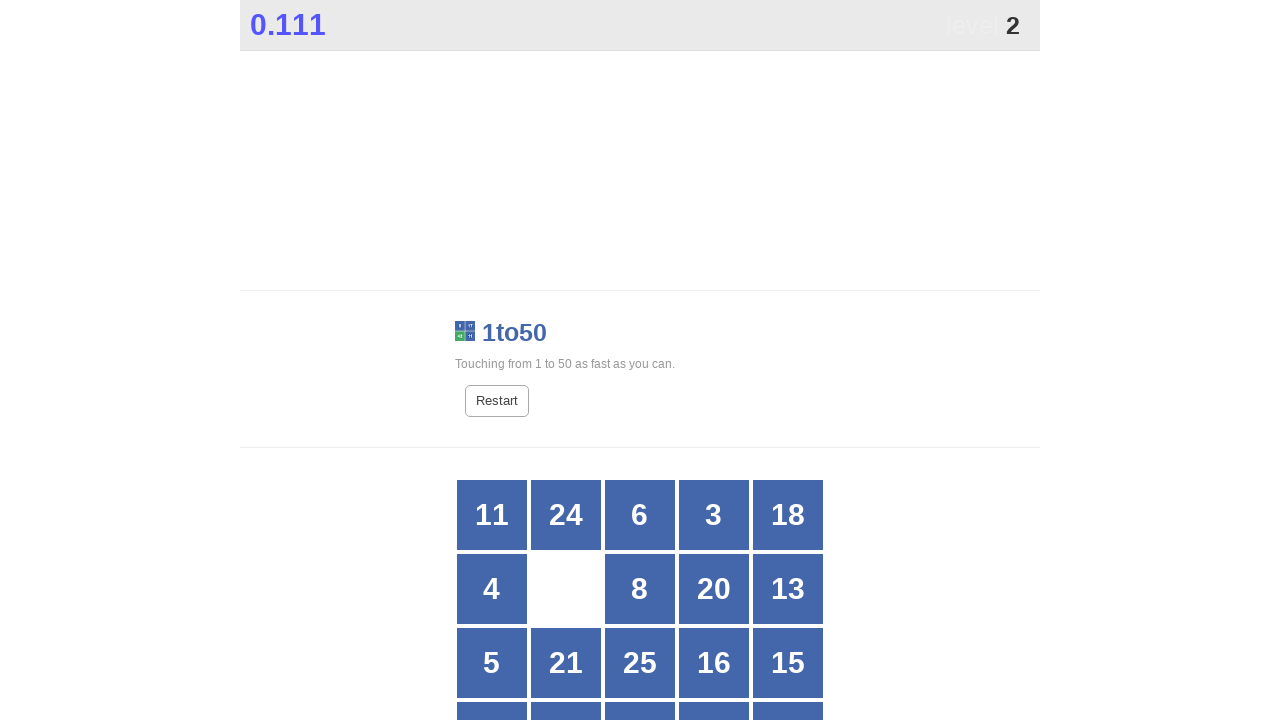

Clicked button with number 2 at (714, 685) on //*[@id="grid"]/div[text()="2"]
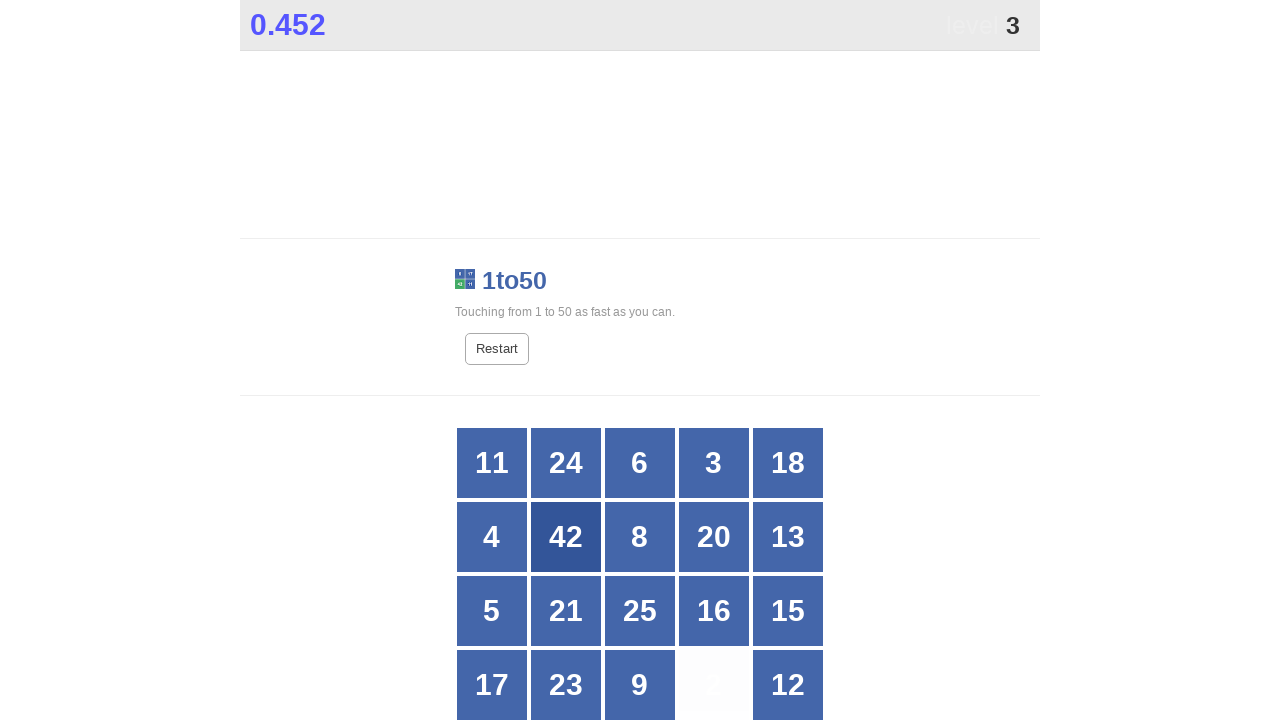

Clicked button with number 3 at (714, 463) on //*[@id="grid"]/div[text()="3"]
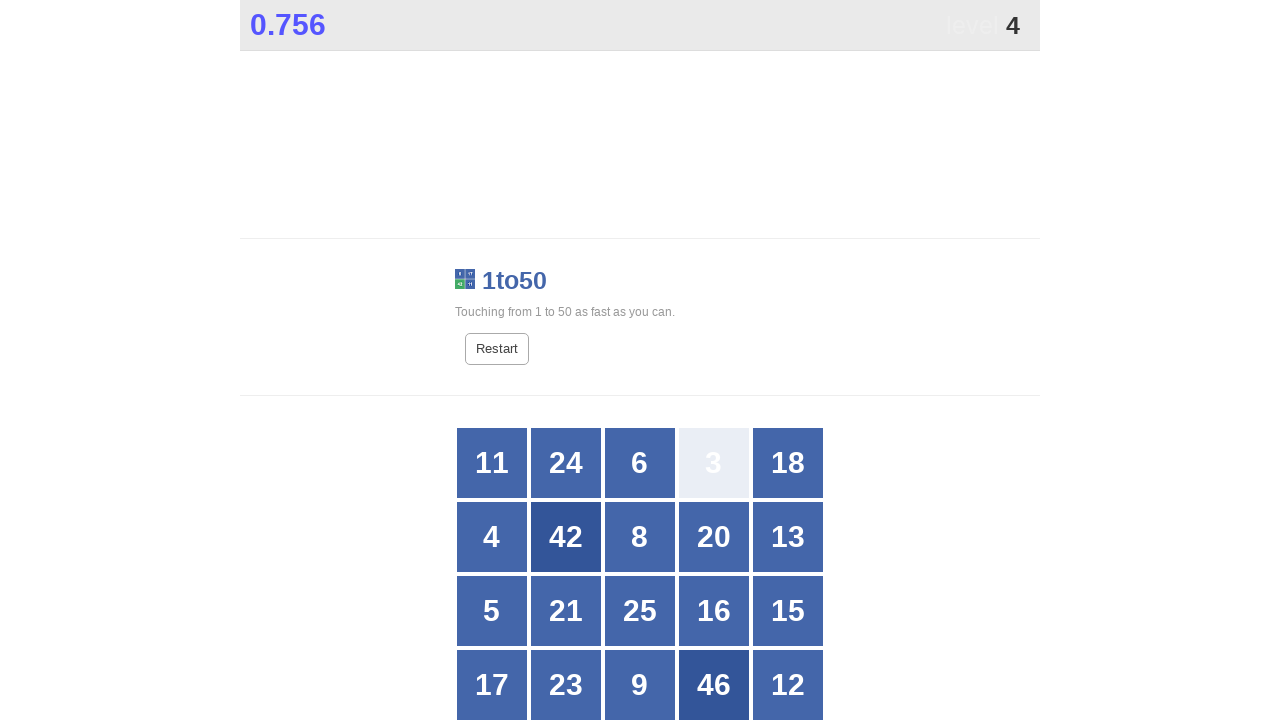

Clicked button with number 4 at (492, 537) on //*[@id="grid"]/div[text()="4"]
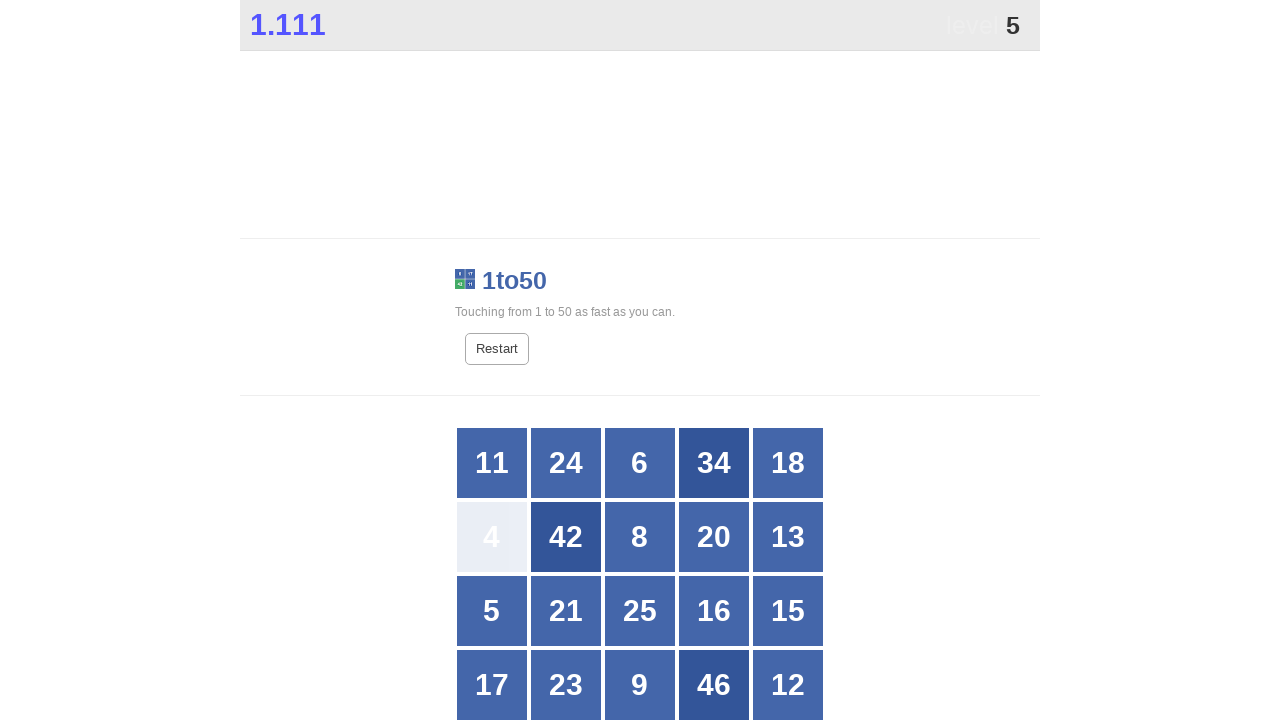

Clicked button with number 5 at (492, 611) on //*[@id="grid"]/div[text()="5"]
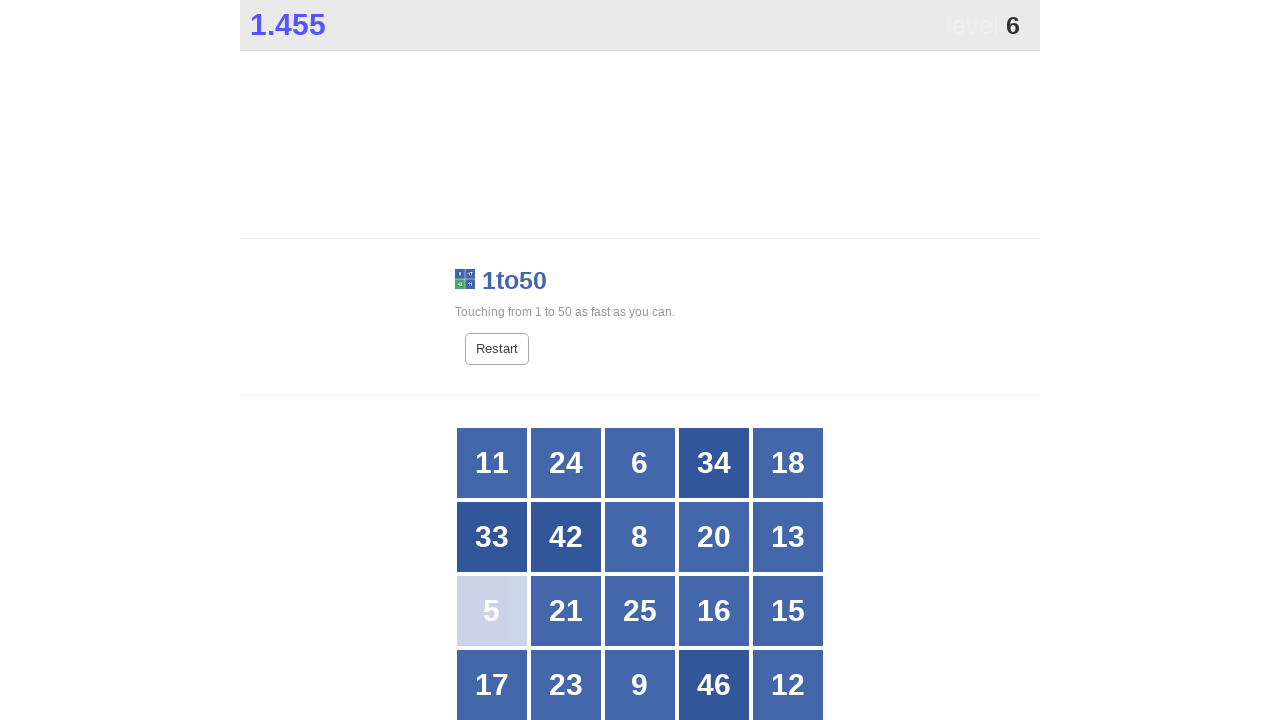

Clicked button with number 6 at (640, 463) on //*[@id="grid"]/div[text()="6"]
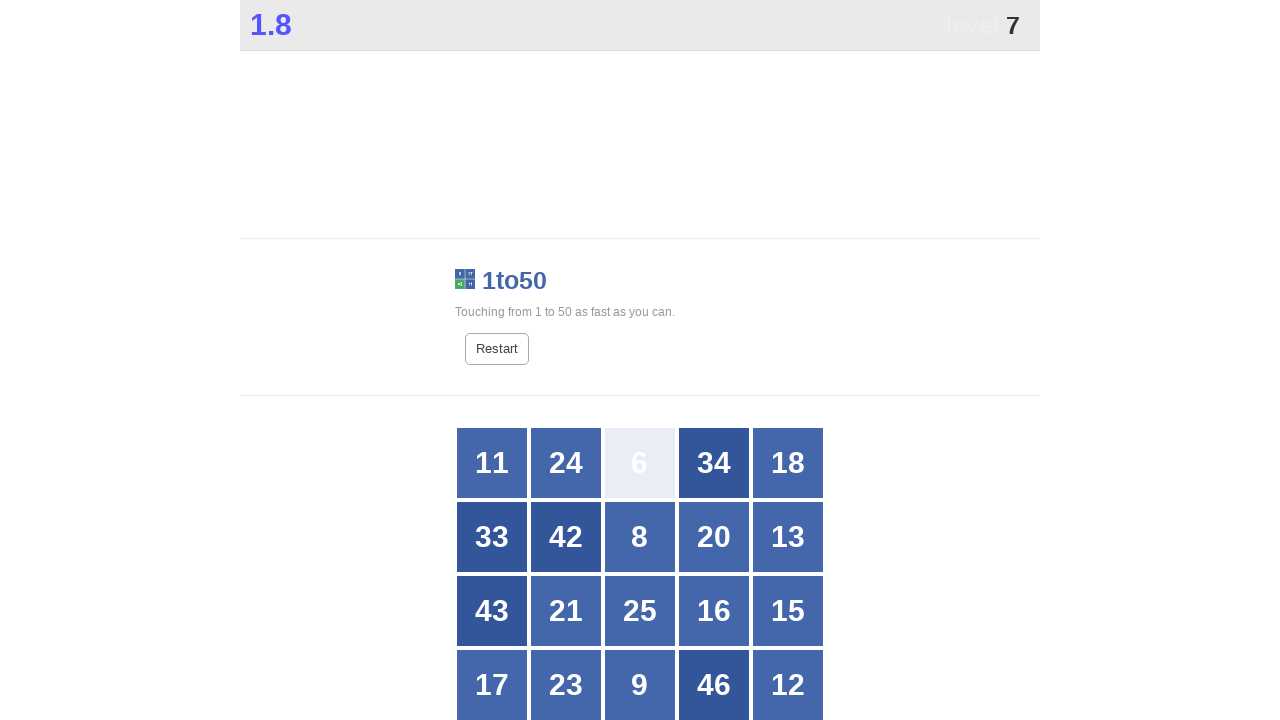

Clicked button with number 7 at (714, 361) on //*[@id="grid"]/div[text()="7"]
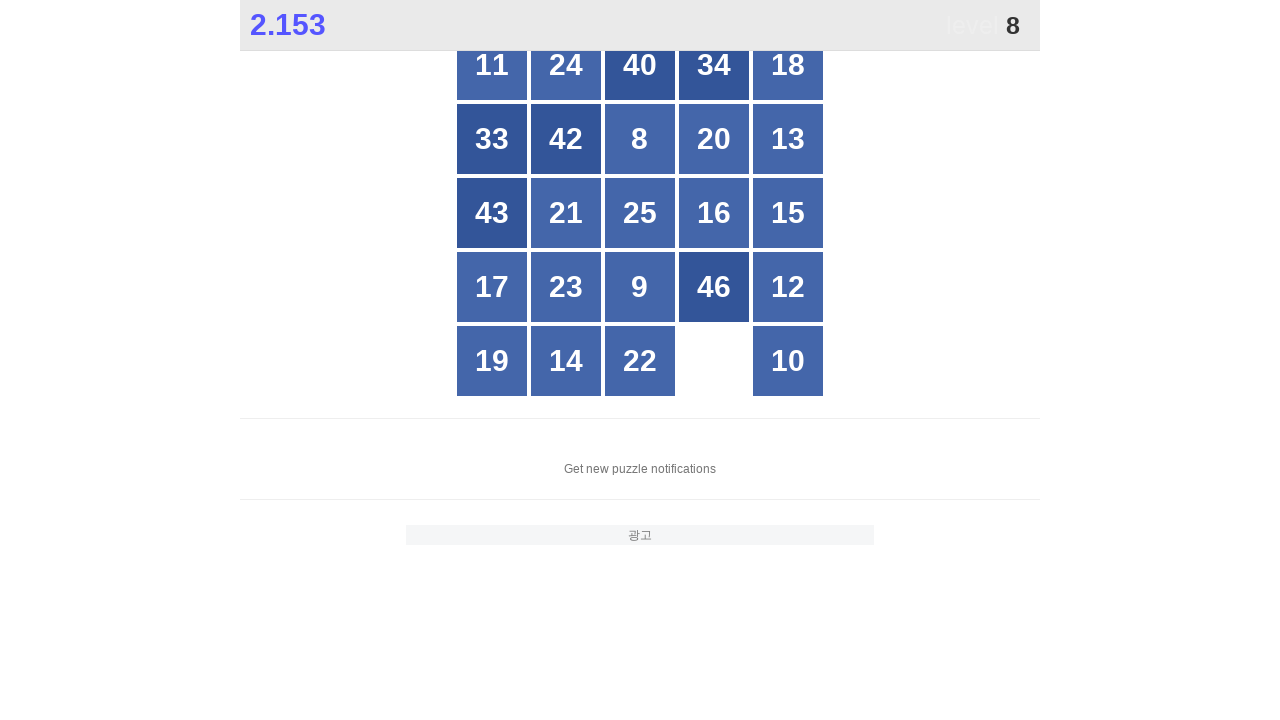

Clicked button with number 8 at (640, 139) on //*[@id="grid"]/div[text()="8"]
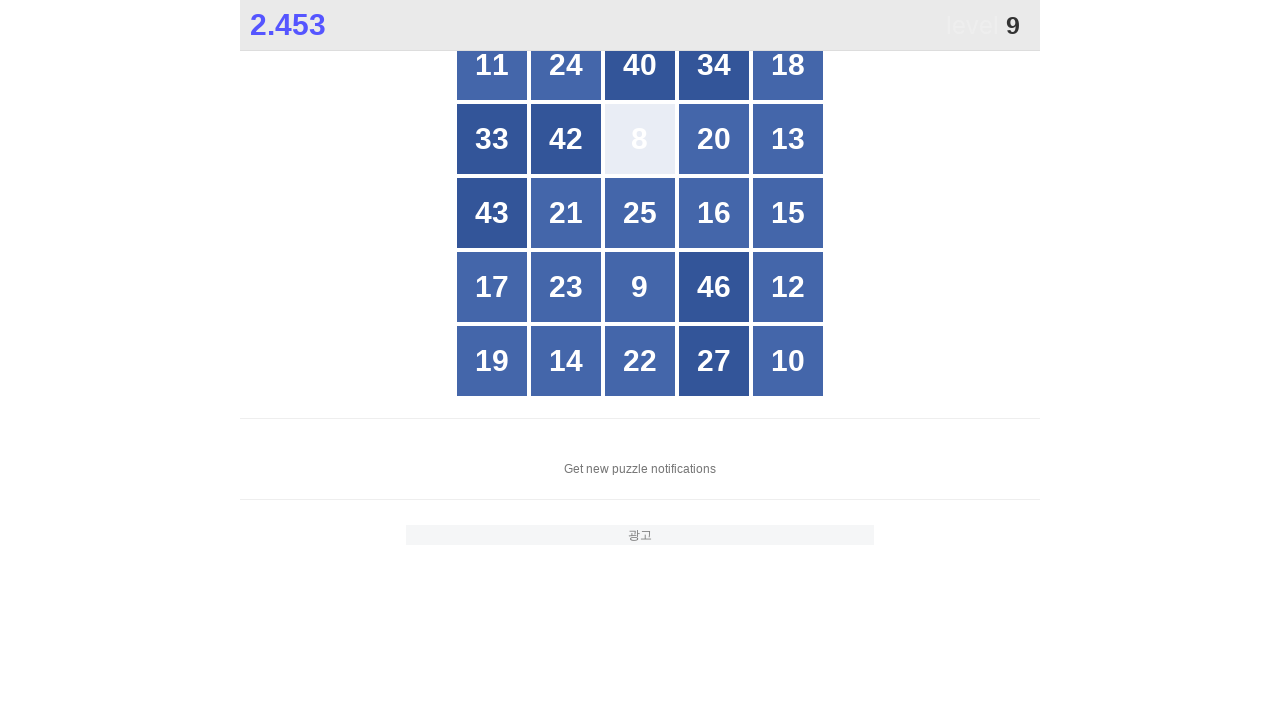

Clicked button with number 9 at (640, 287) on //*[@id="grid"]/div[text()="9"]
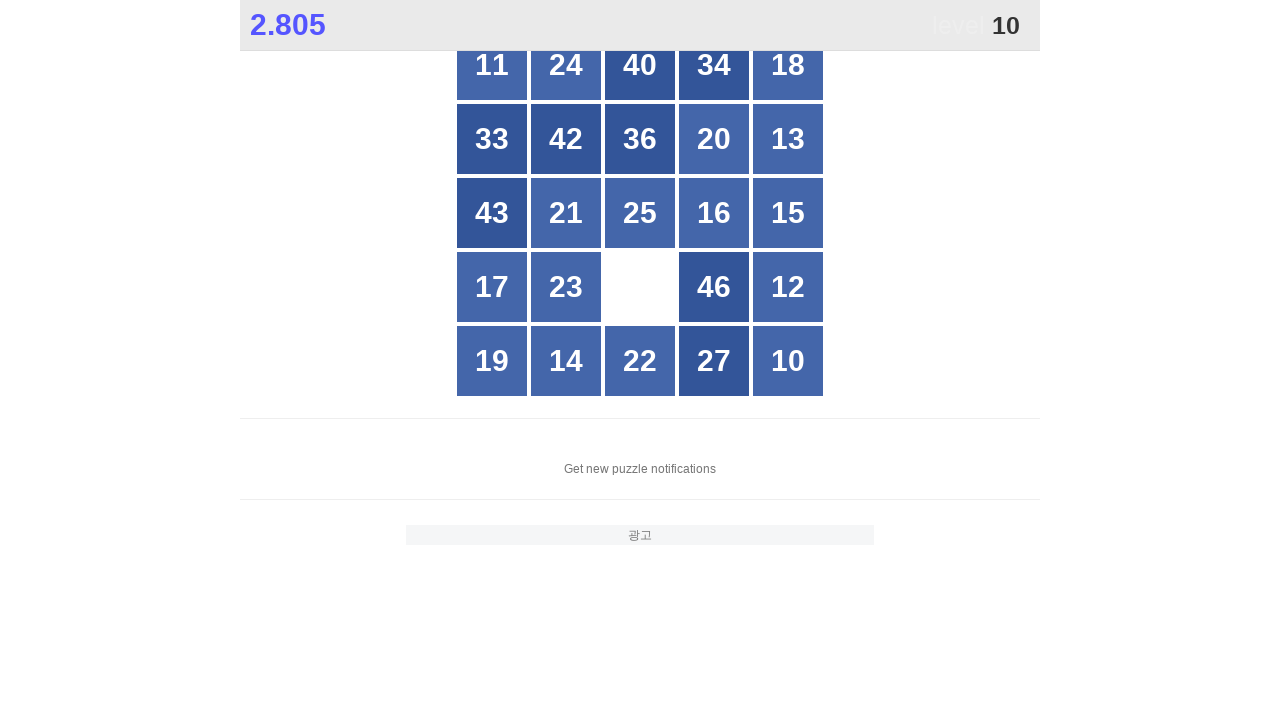

Clicked button with number 10 at (788, 361) on //*[@id="grid"]/div[text()="10"]
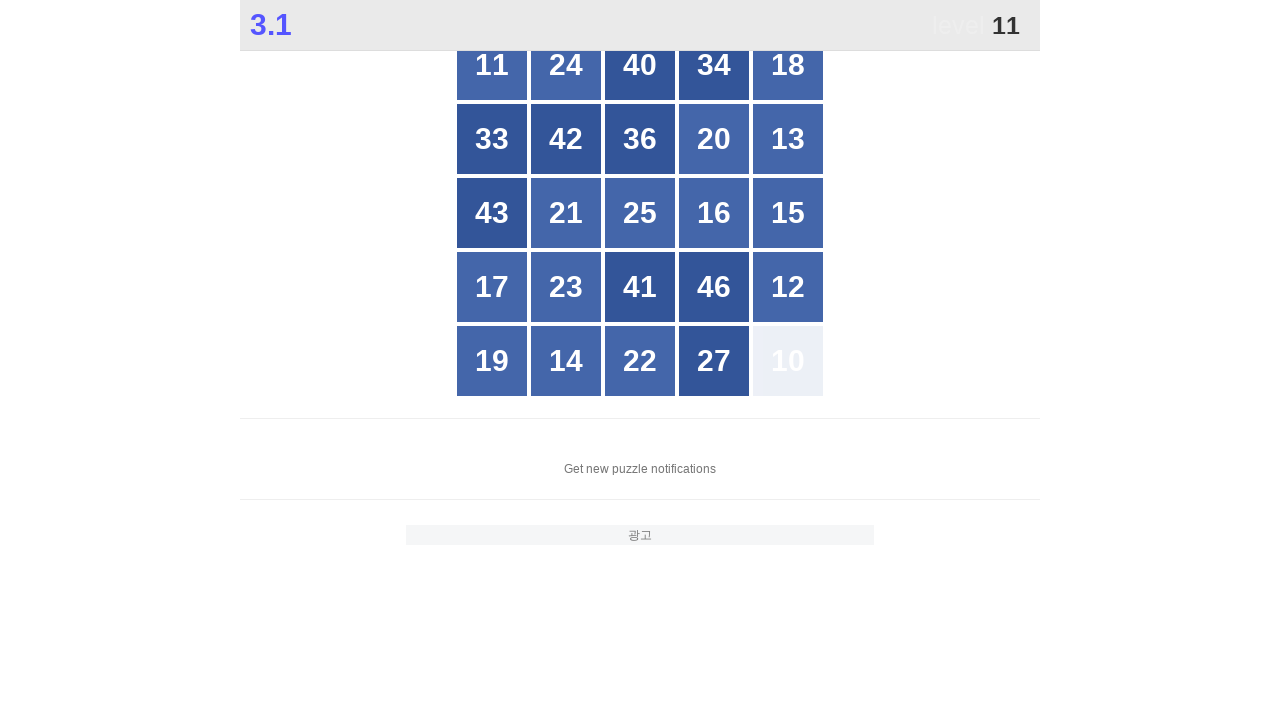

Clicked button with number 11 at (492, 65) on //*[@id="grid"]/div[text()="11"]
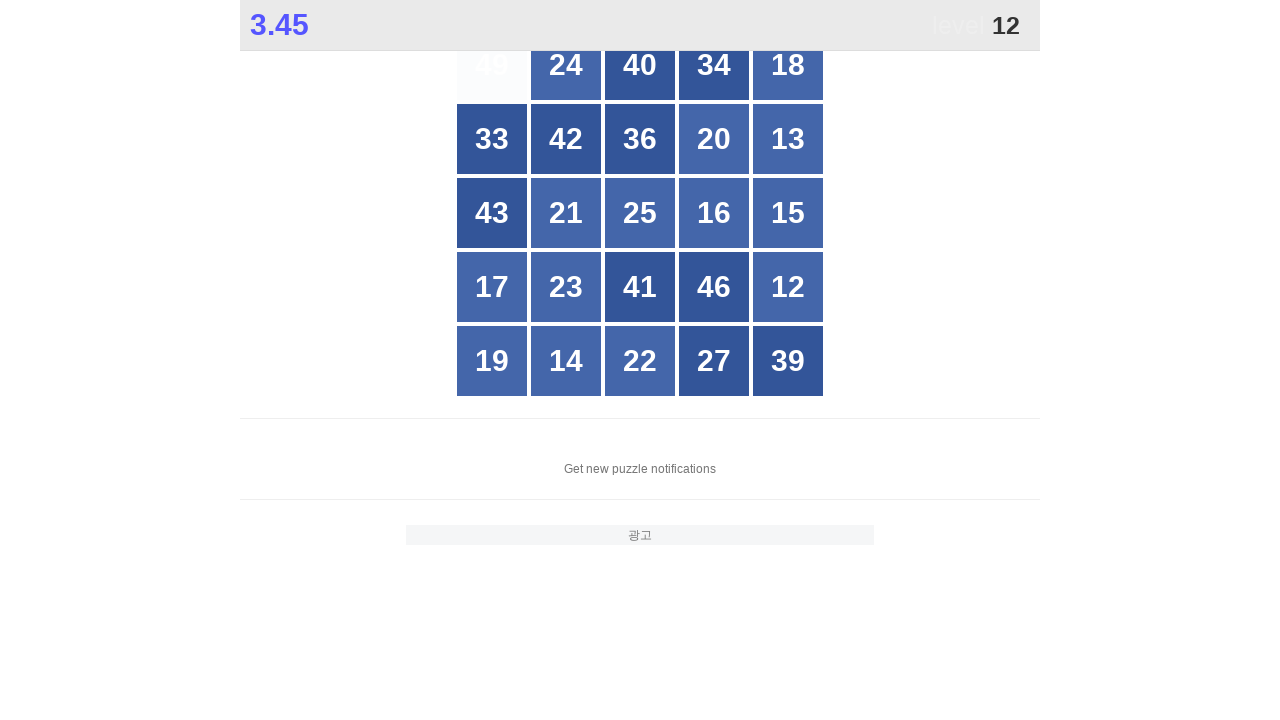

Clicked button with number 12 at (788, 287) on //*[@id="grid"]/div[text()="12"]
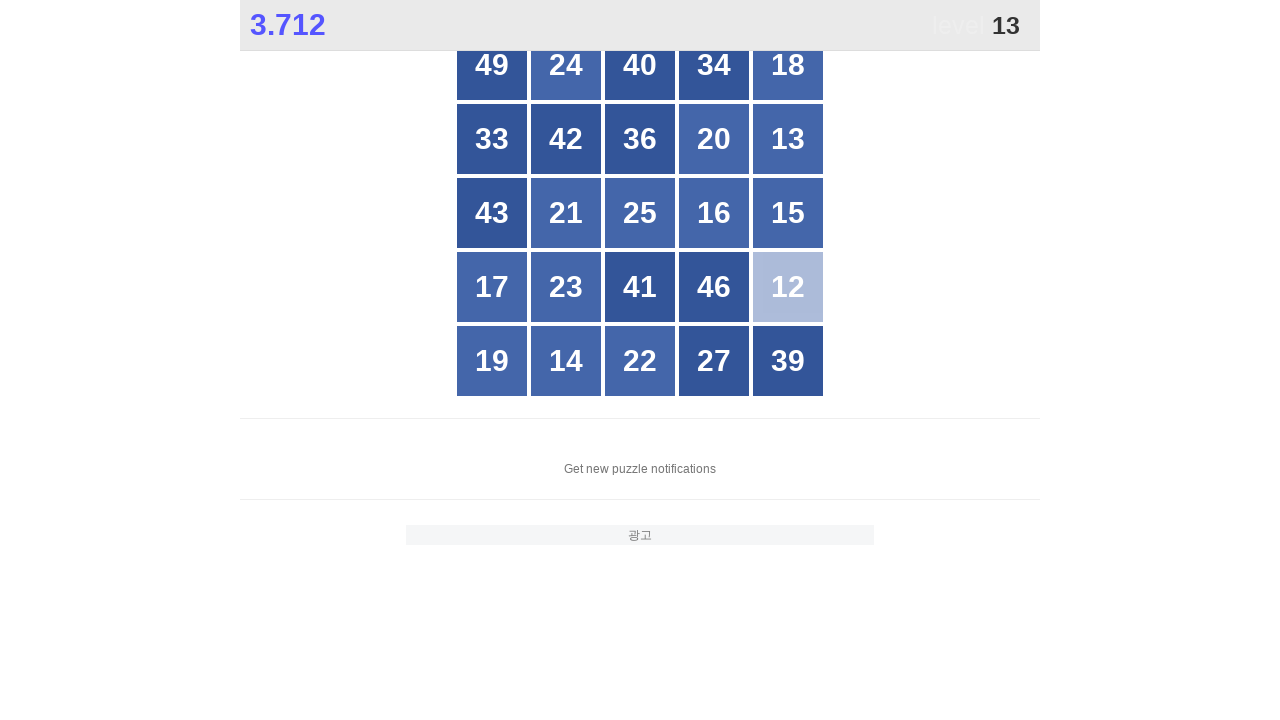

Clicked button with number 13 at (788, 139) on //*[@id="grid"]/div[text()="13"]
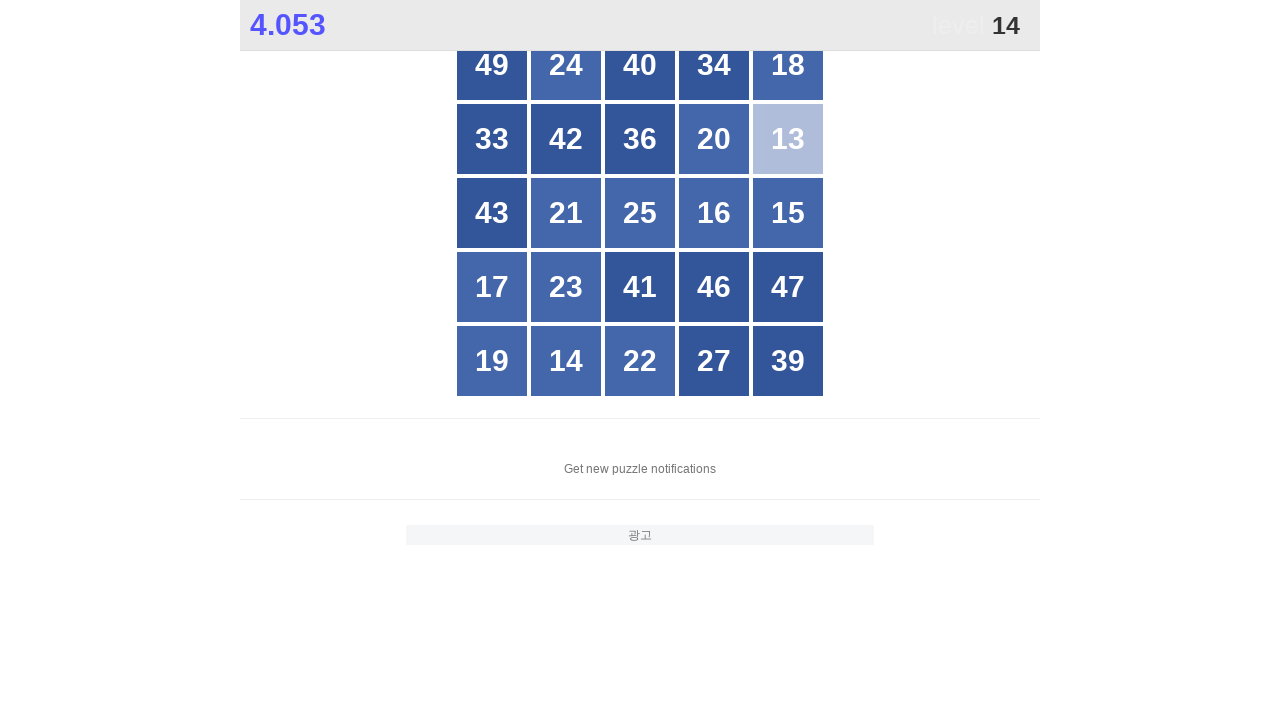

Clicked button with number 14 at (566, 361) on //*[@id="grid"]/div[text()="14"]
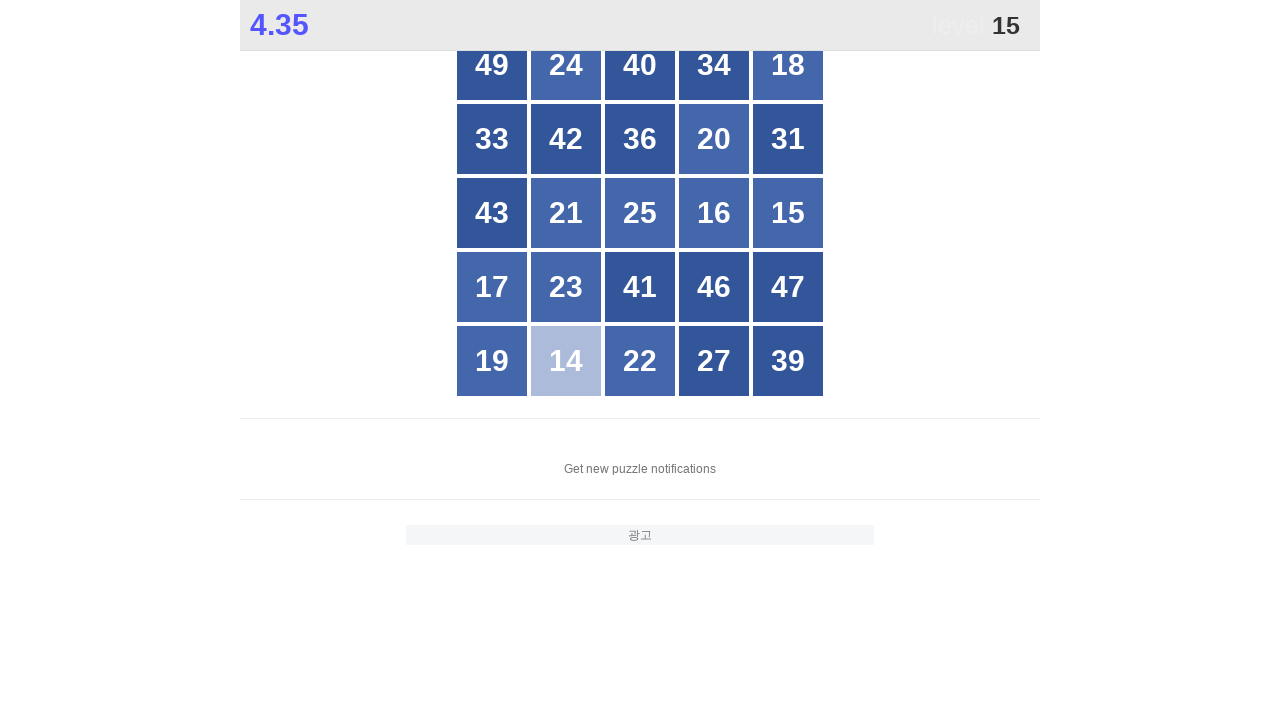

Clicked button with number 15 at (788, 213) on //*[@id="grid"]/div[text()="15"]
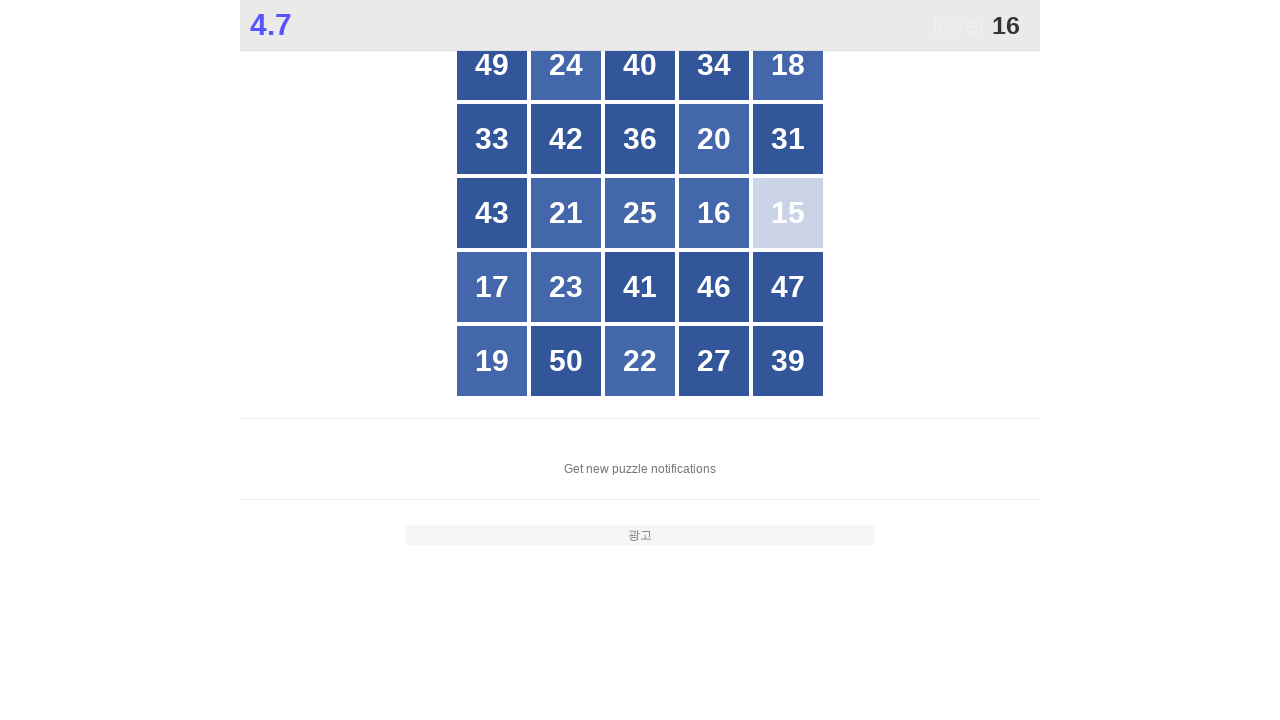

Clicked button with number 16 at (714, 213) on //*[@id="grid"]/div[text()="16"]
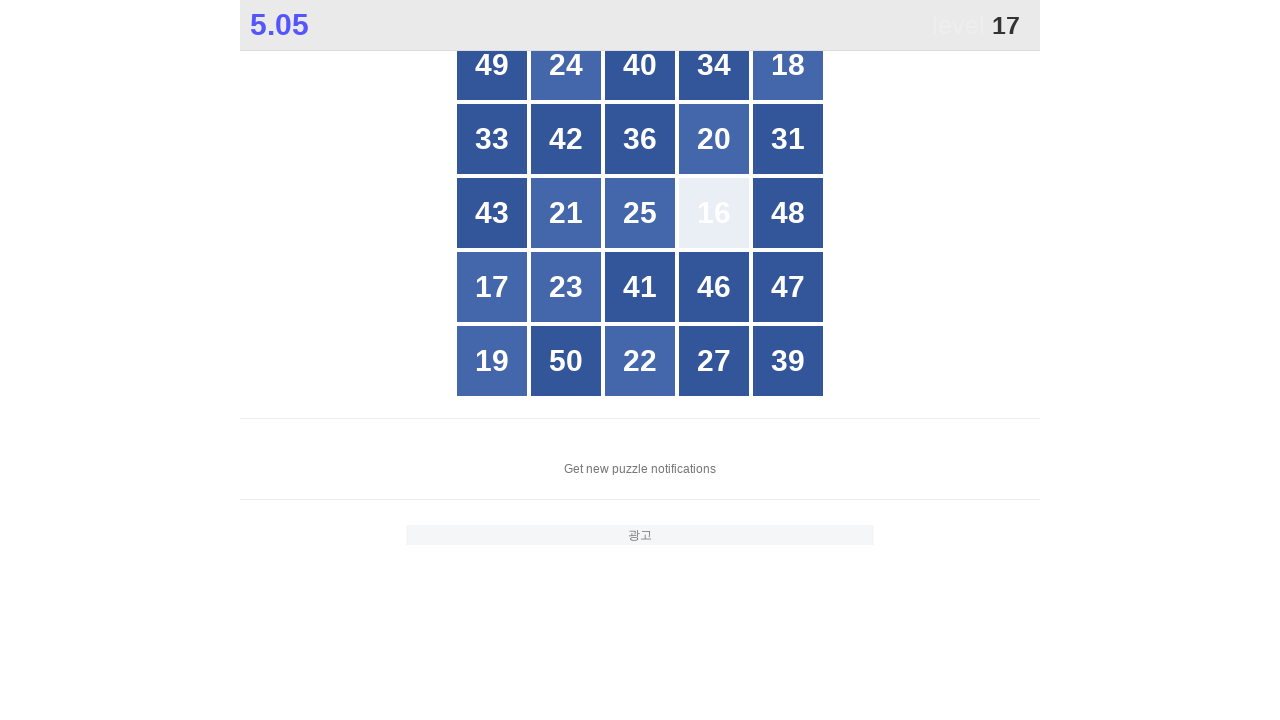

Clicked button with number 17 at (492, 287) on //*[@id="grid"]/div[text()="17"]
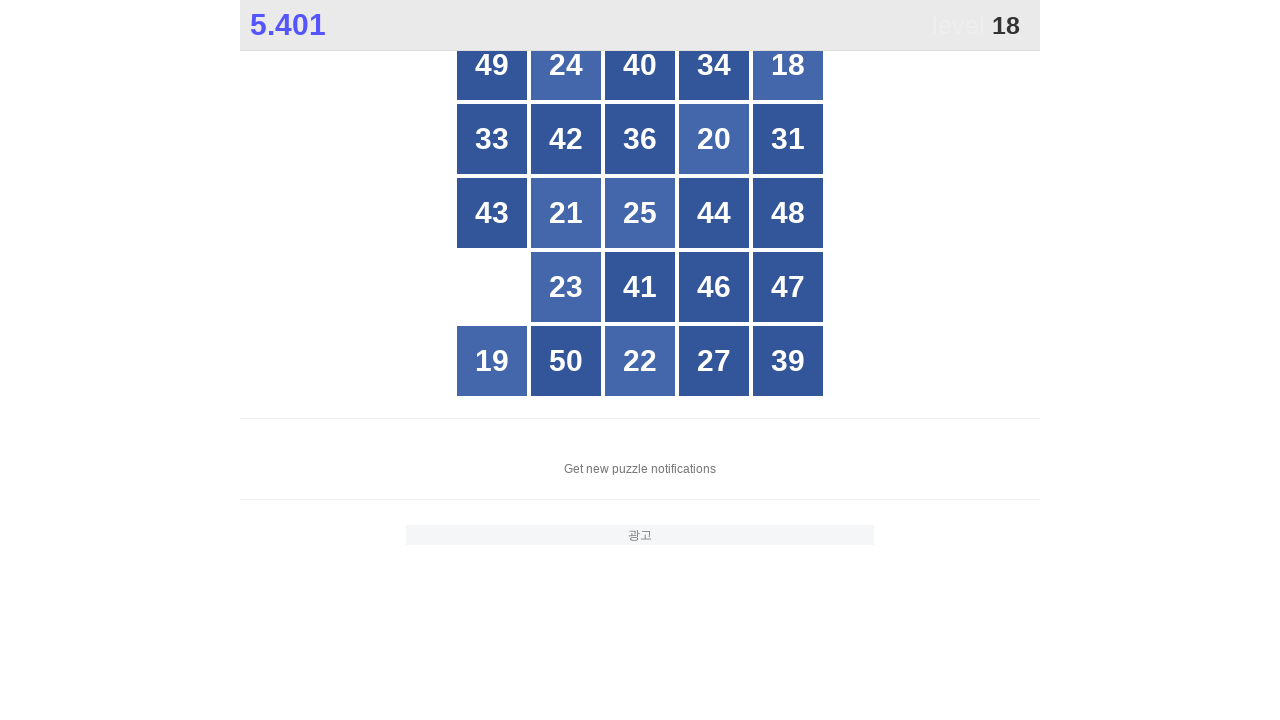

Clicked button with number 18 at (788, 65) on //*[@id="grid"]/div[text()="18"]
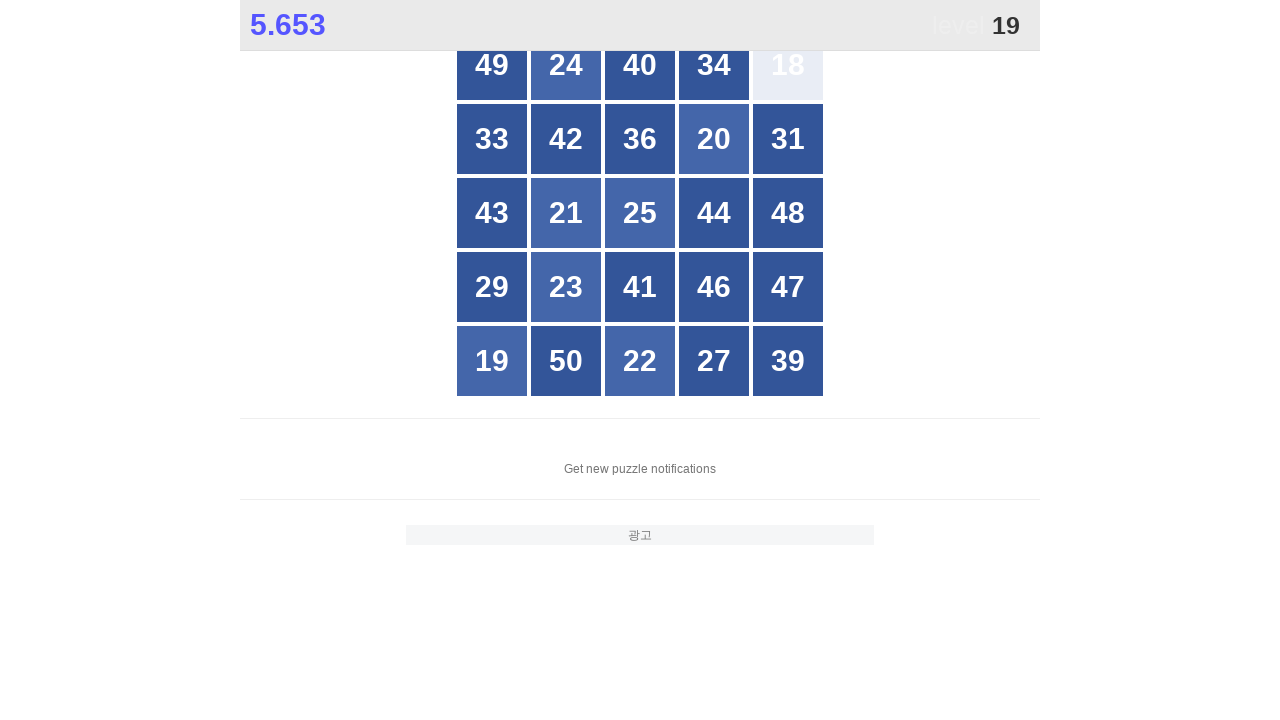

Clicked button with number 19 at (492, 361) on //*[@id="grid"]/div[text()="19"]
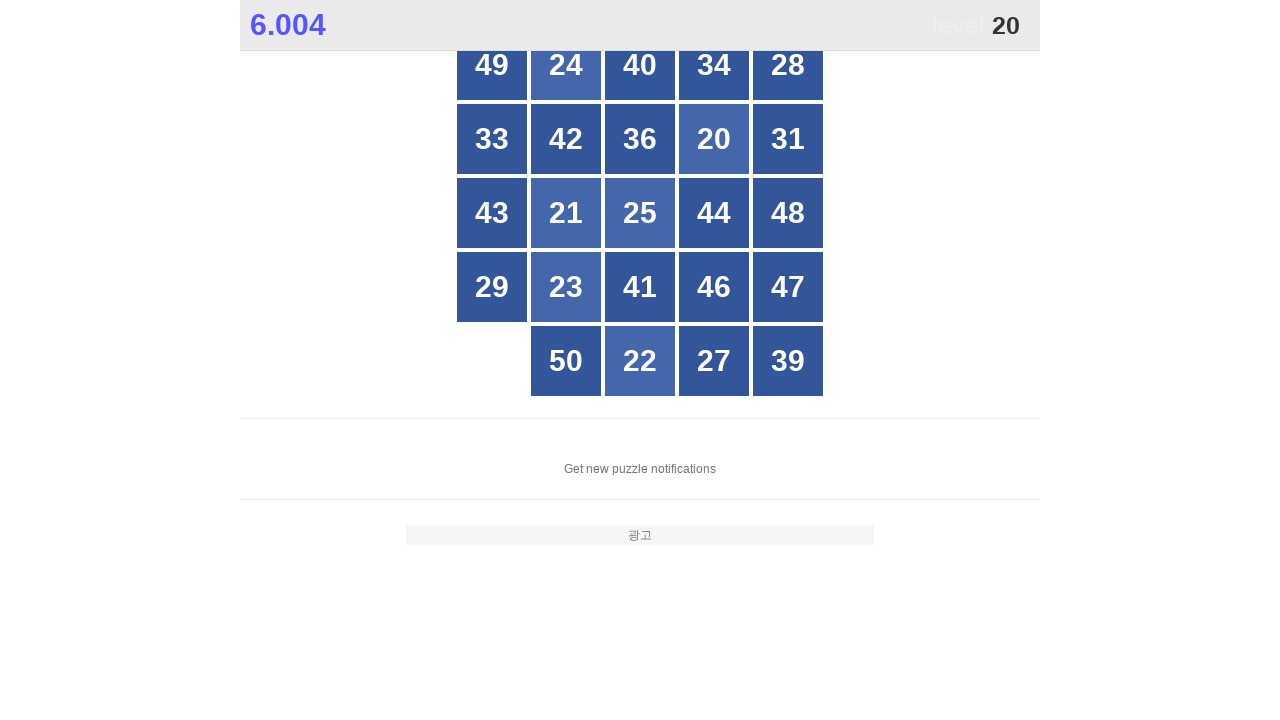

Clicked button with number 20 at (714, 139) on //*[@id="grid"]/div[text()="20"]
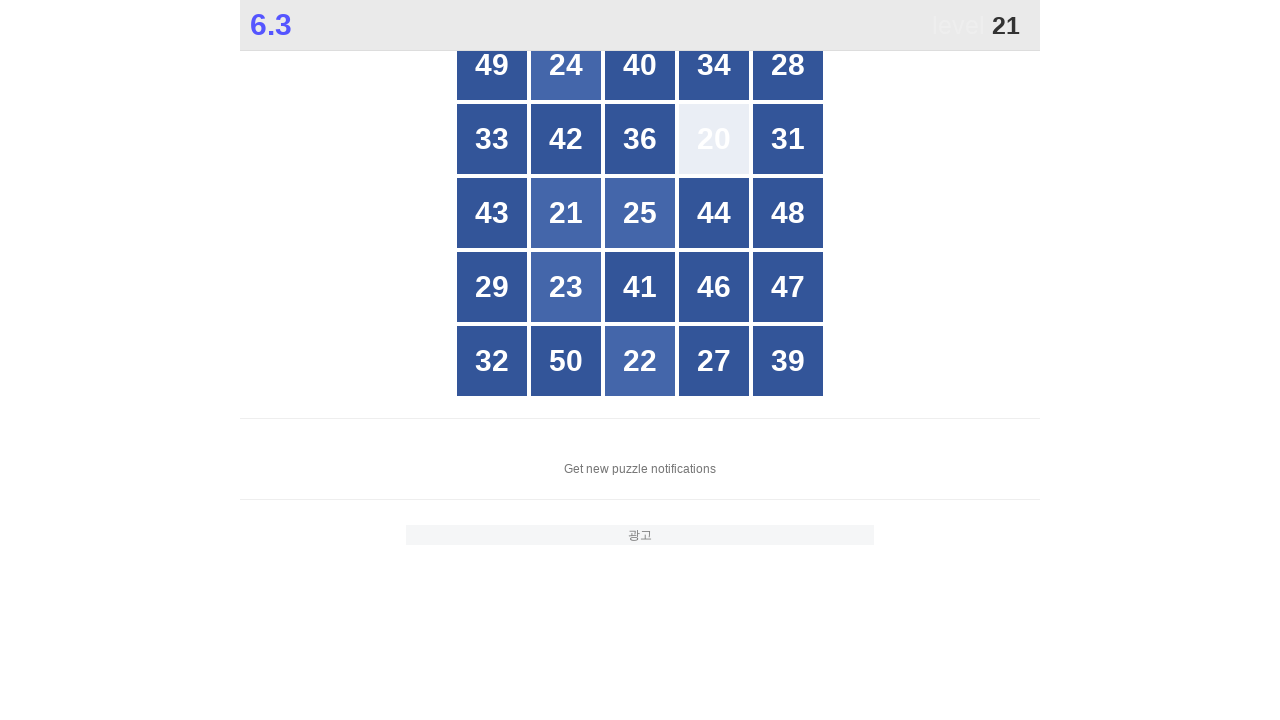

Clicked button with number 21 at (566, 213) on //*[@id="grid"]/div[text()="21"]
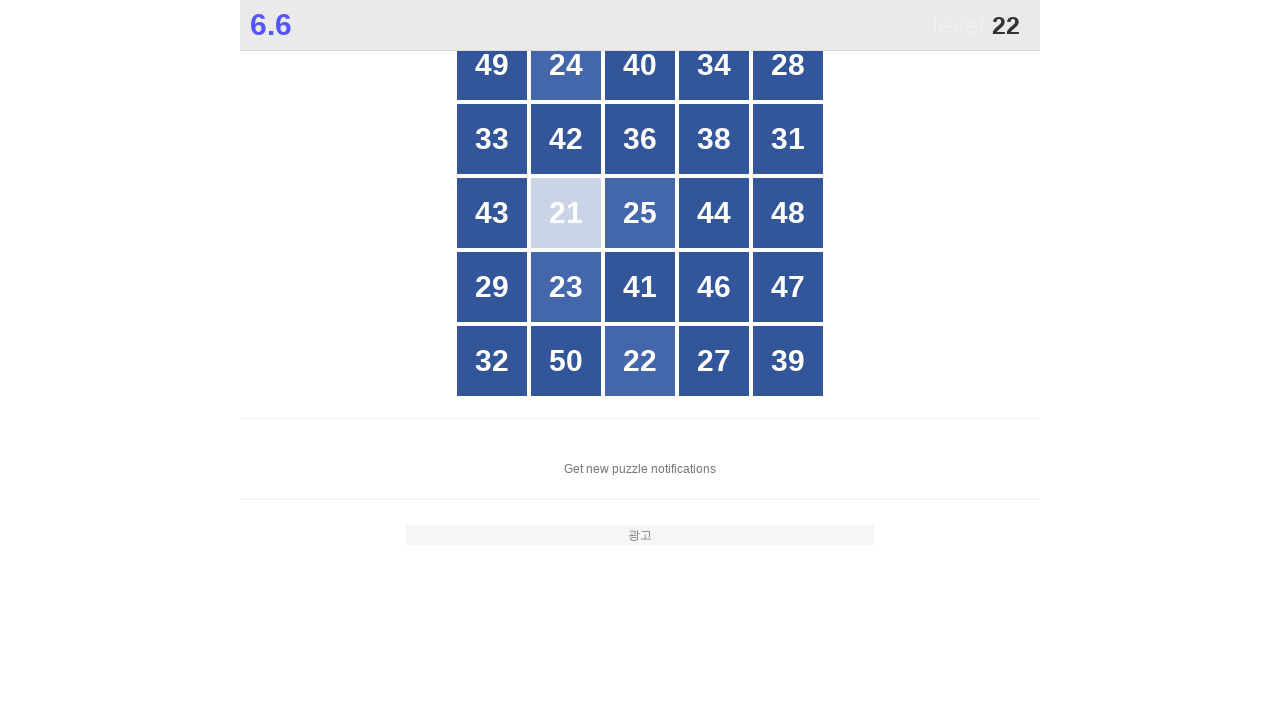

Clicked button with number 22 at (640, 361) on //*[@id="grid"]/div[text()="22"]
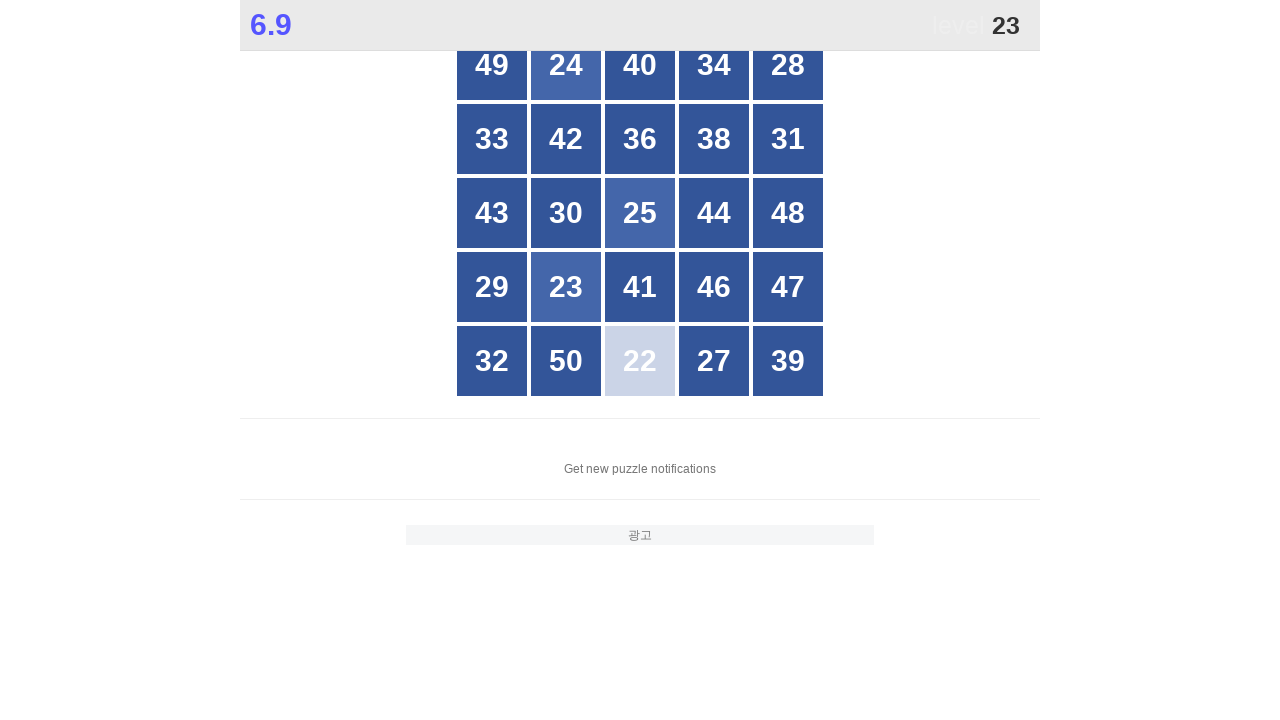

Clicked button with number 23 at (566, 287) on //*[@id="grid"]/div[text()="23"]
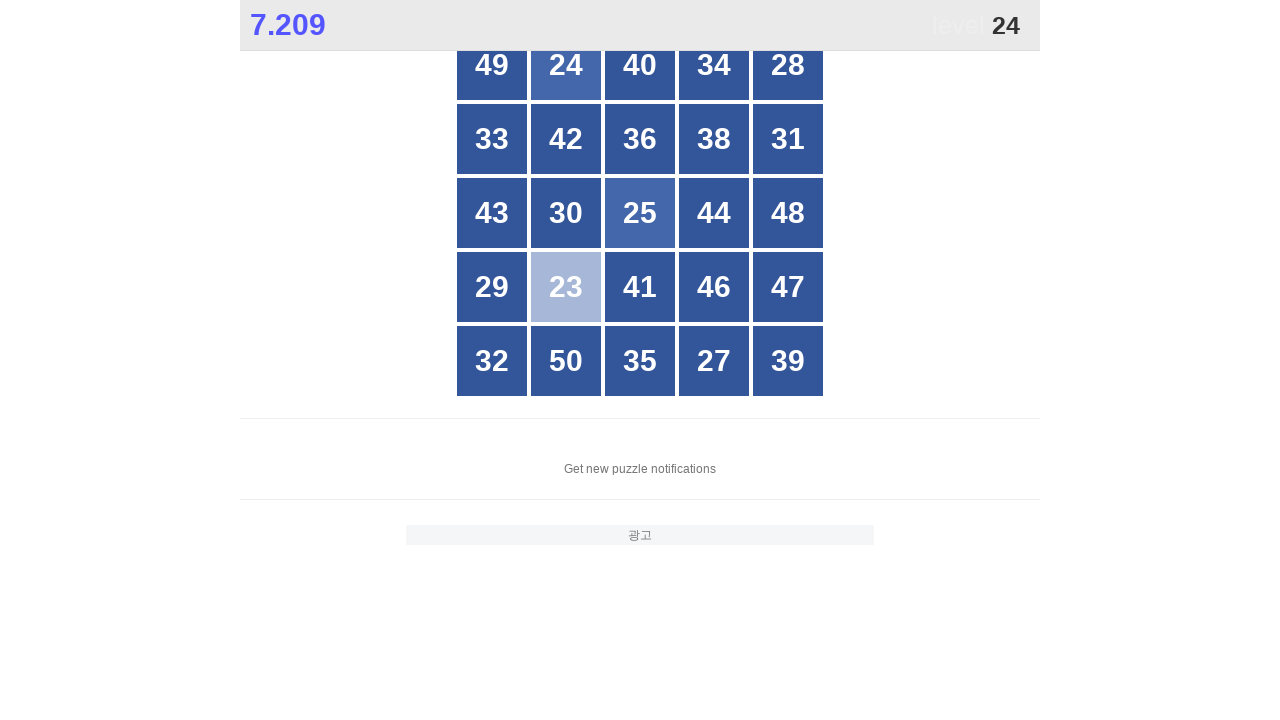

Clicked button with number 24 at (566, 65) on //*[@id="grid"]/div[text()="24"]
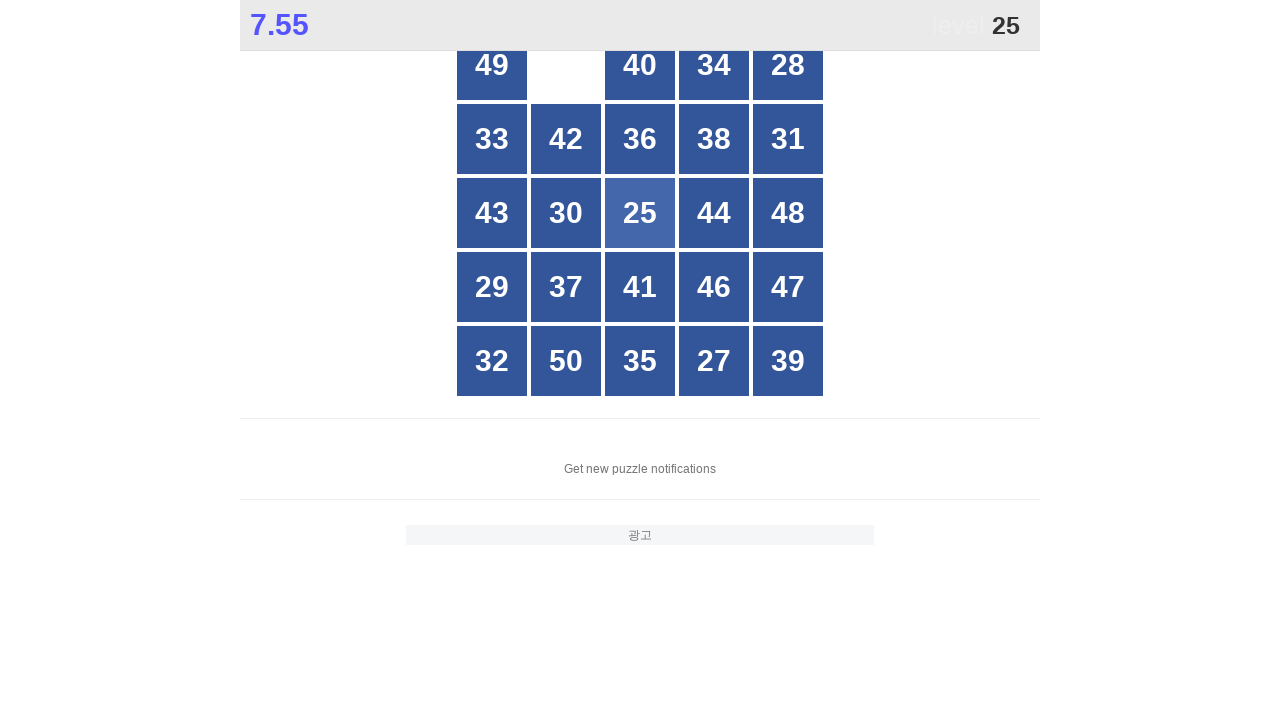

Clicked button with number 25 at (640, 213) on //*[@id="grid"]/div[text()="25"]
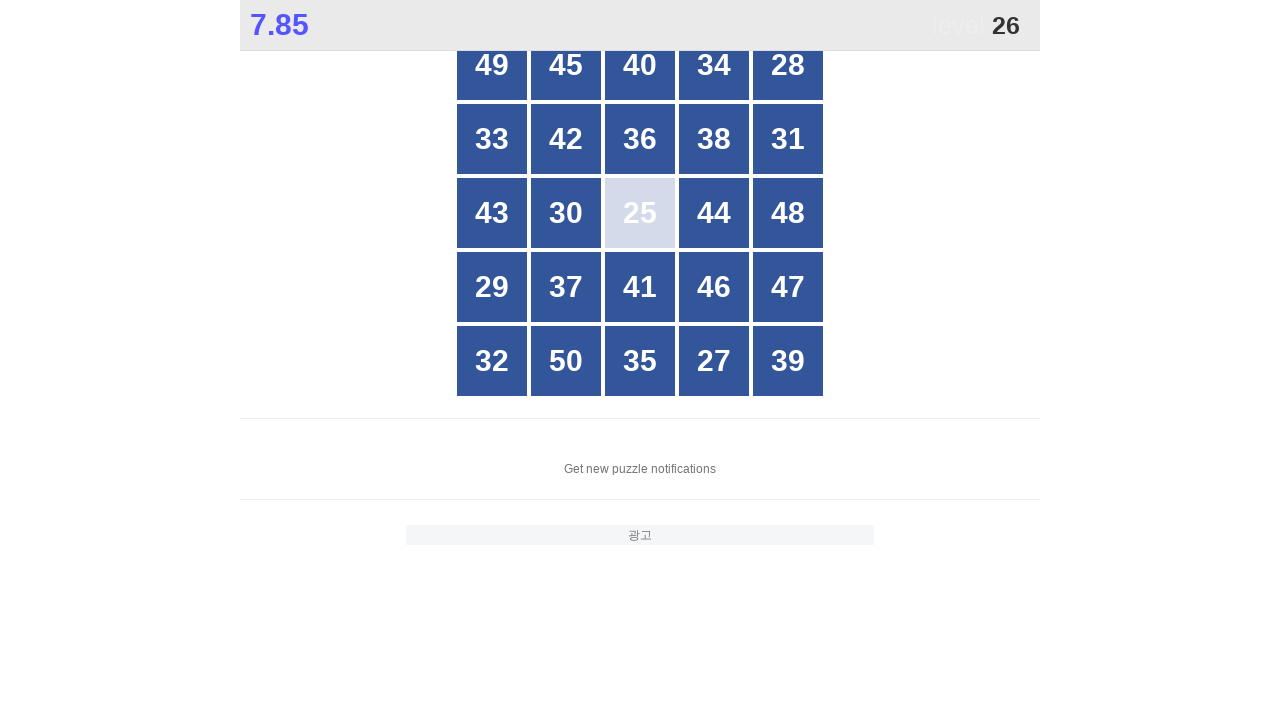

Clicked button with number 26 at (640, 213) on //*[@id="grid"]/div[text()="26"]
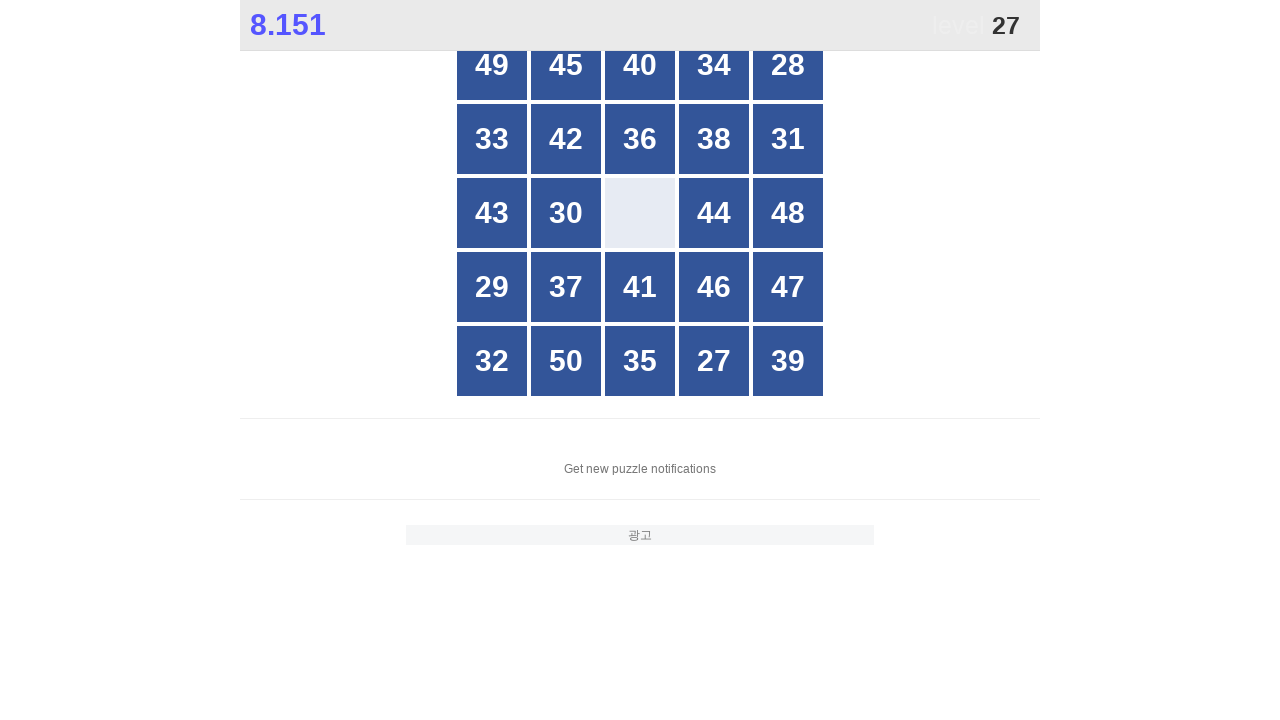

Clicked button with number 27 at (714, 361) on //*[@id="grid"]/div[text()="27"]
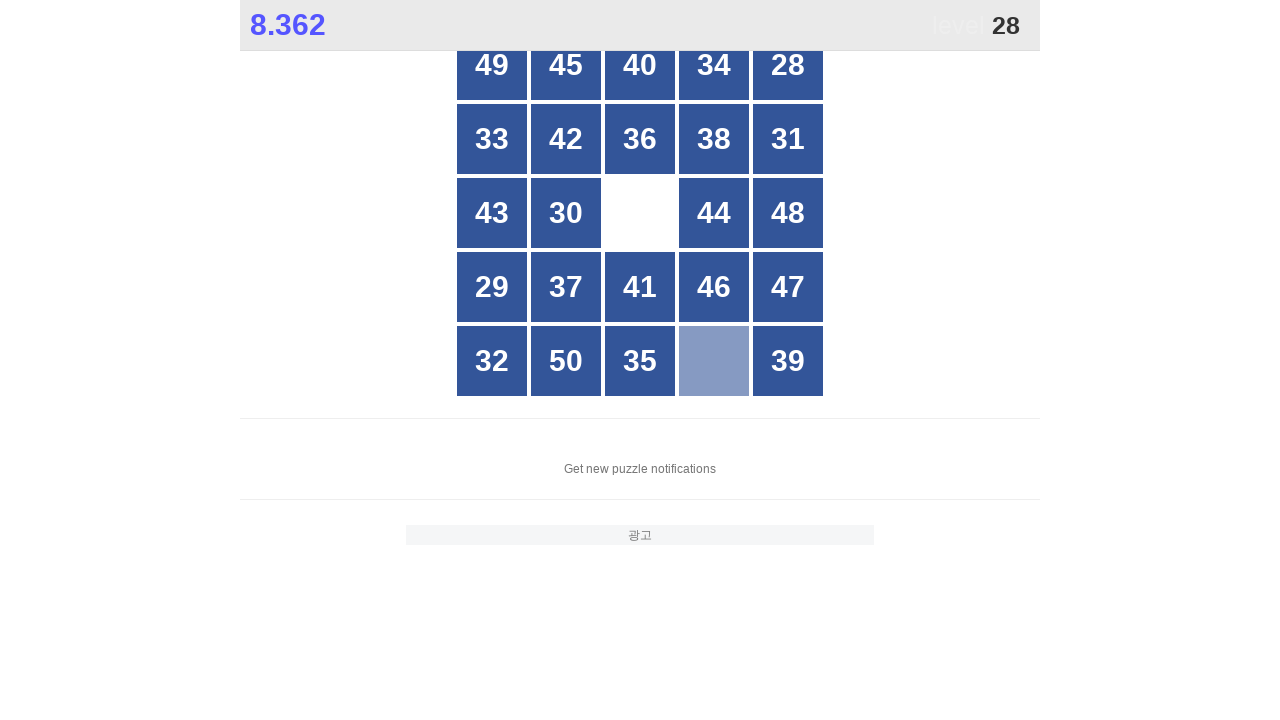

Clicked button with number 28 at (788, 65) on //*[@id="grid"]/div[text()="28"]
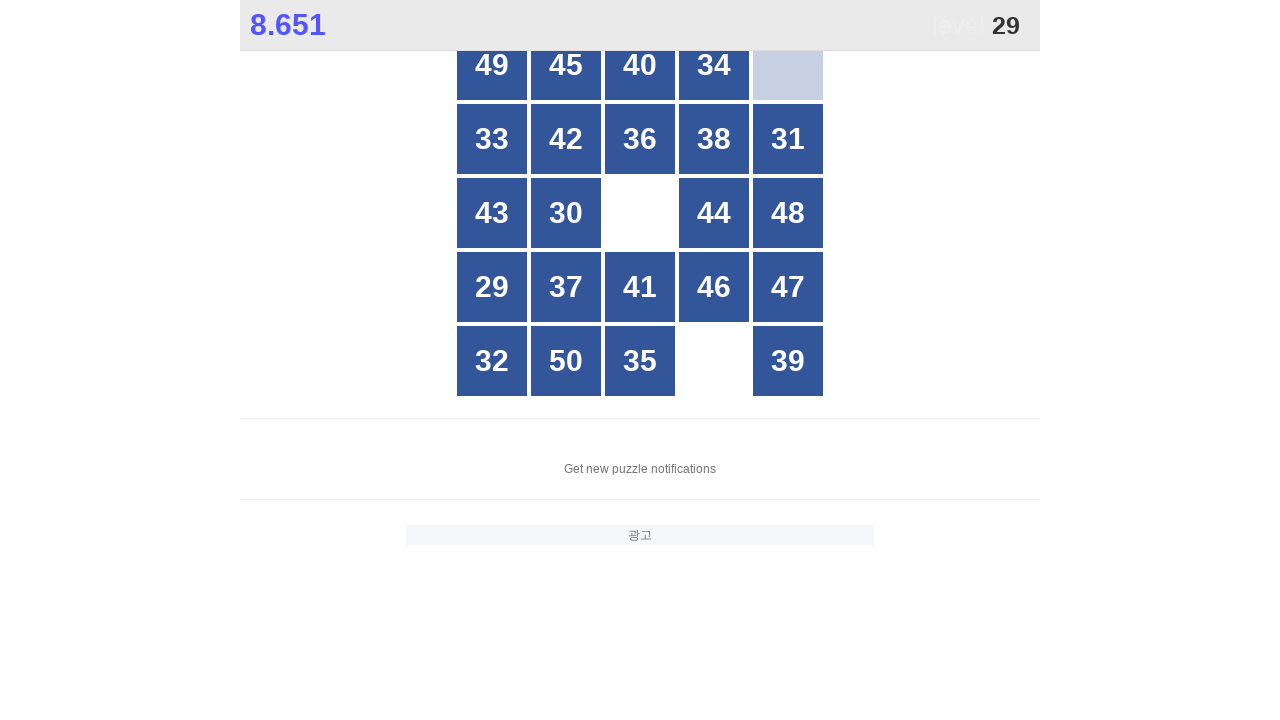

Clicked button with number 29 at (492, 287) on //*[@id="grid"]/div[text()="29"]
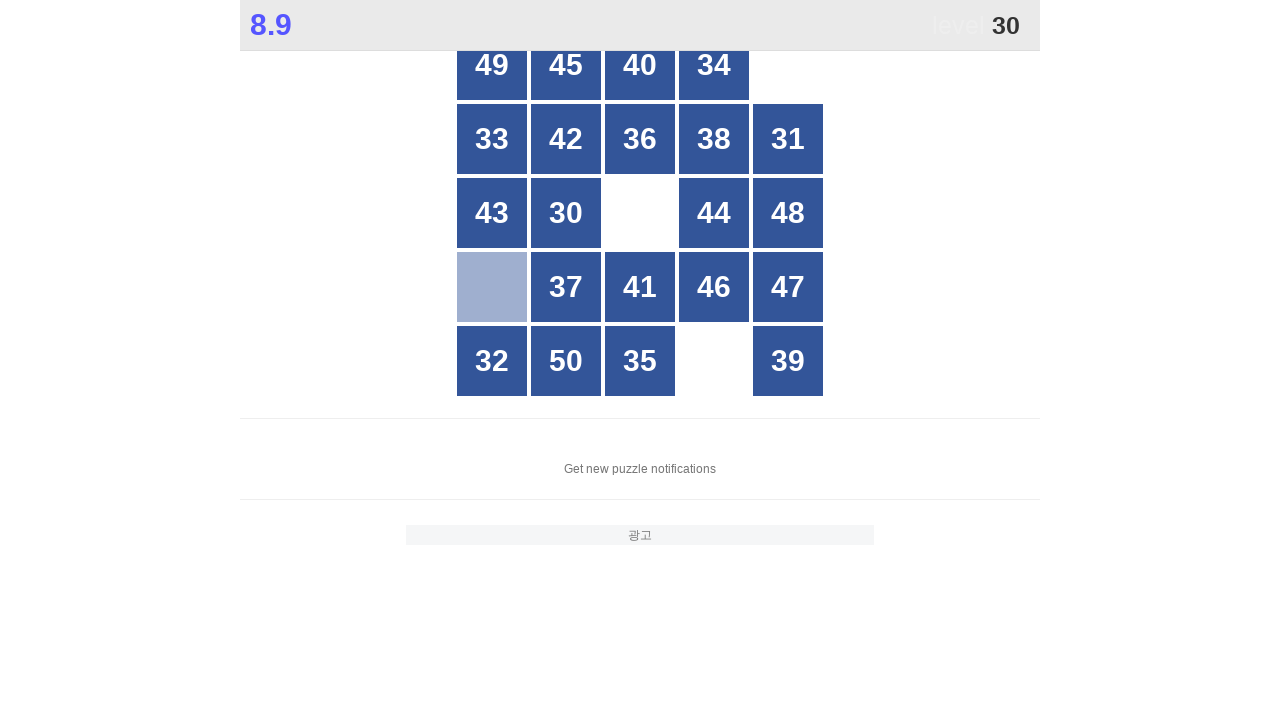

Clicked button with number 30 at (566, 213) on //*[@id="grid"]/div[text()="30"]
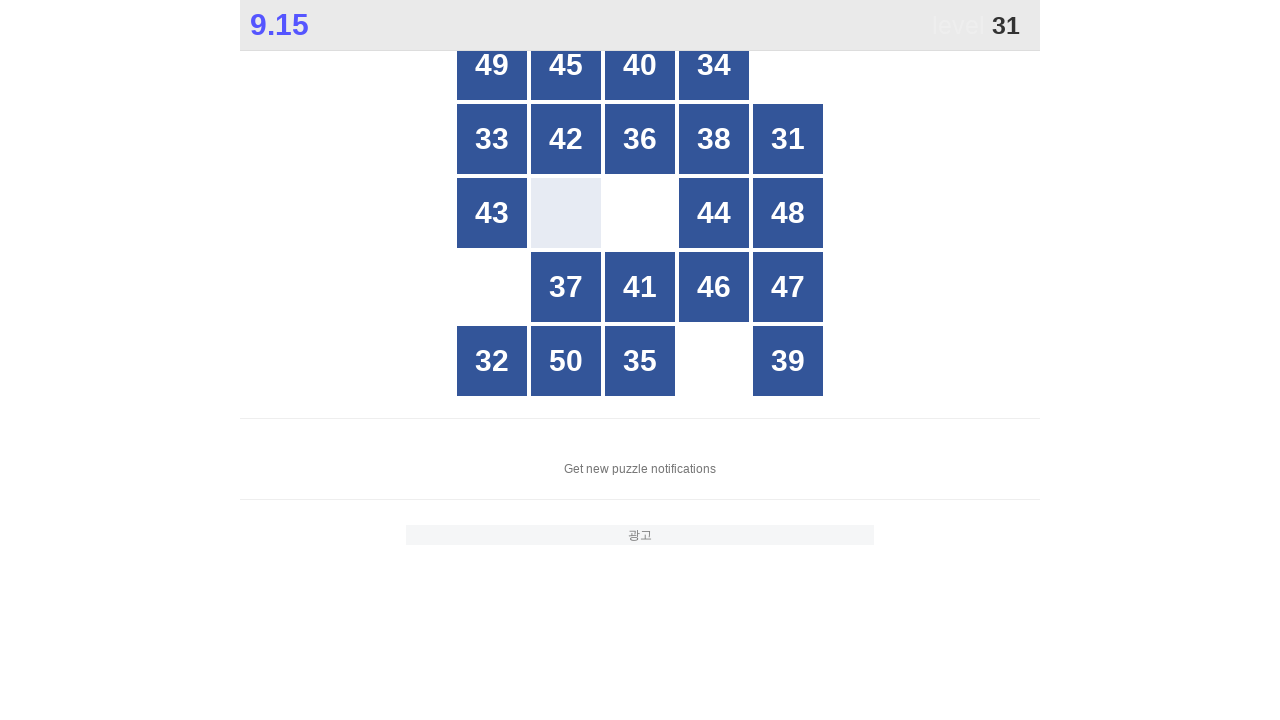

Clicked button with number 31 at (788, 139) on //*[@id="grid"]/div[text()="31"]
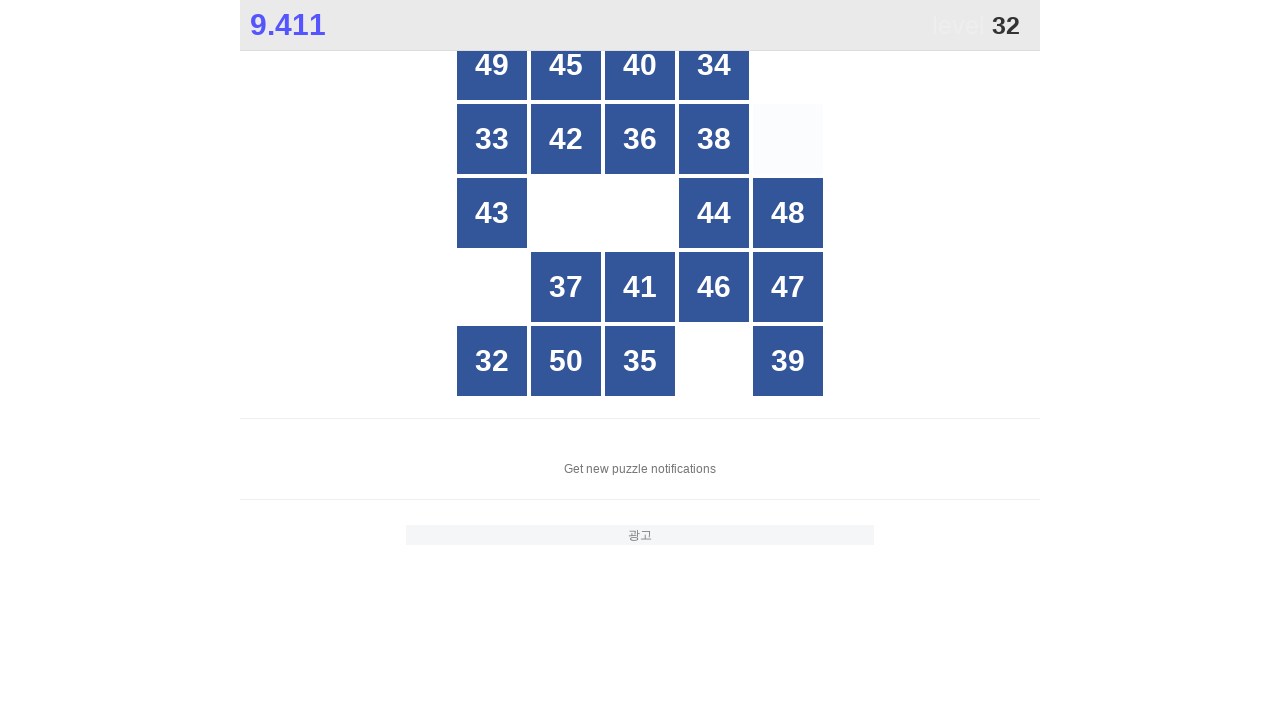

Clicked button with number 32 at (492, 361) on //*[@id="grid"]/div[text()="32"]
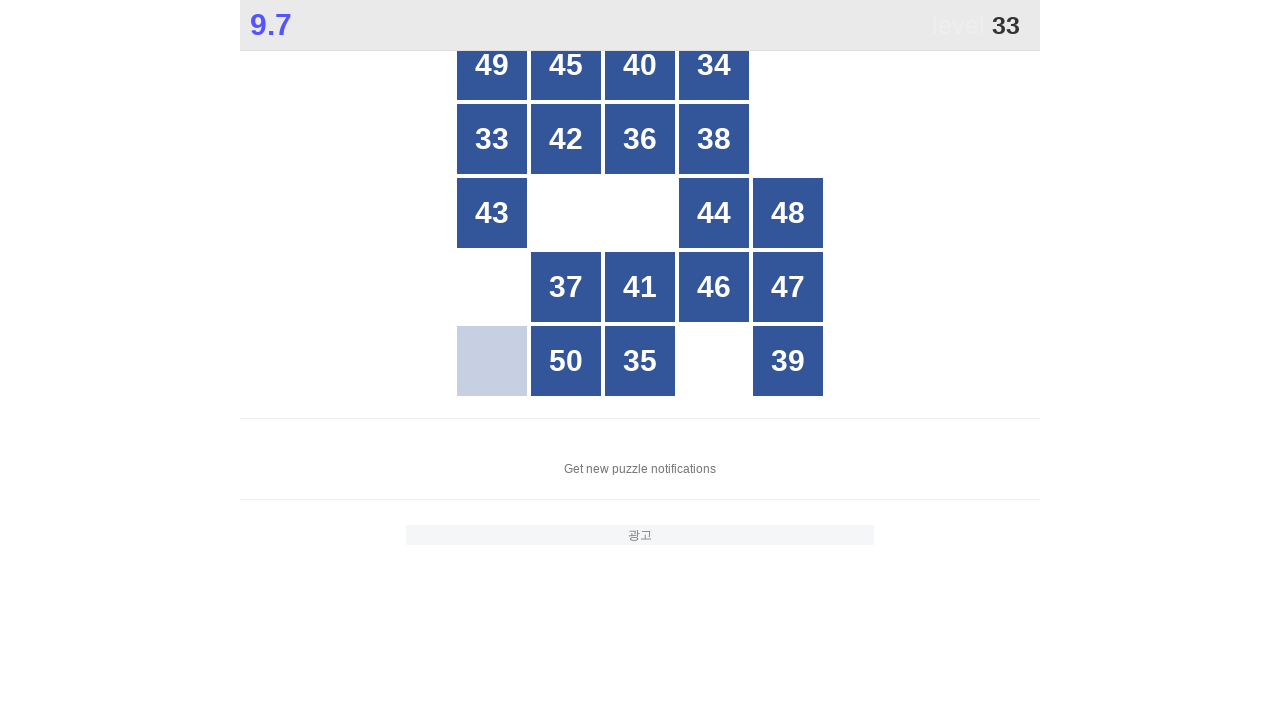

Clicked button with number 33 at (492, 139) on //*[@id="grid"]/div[text()="33"]
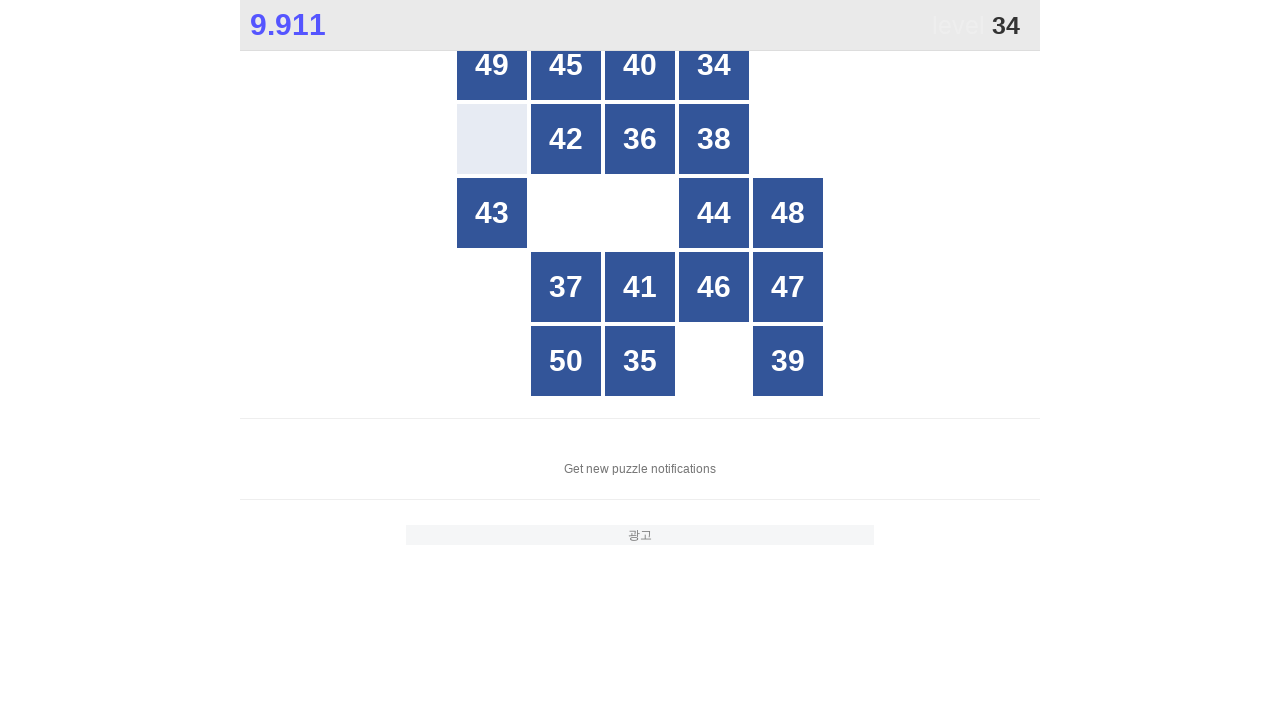

Clicked button with number 34 at (714, 65) on //*[@id="grid"]/div[text()="34"]
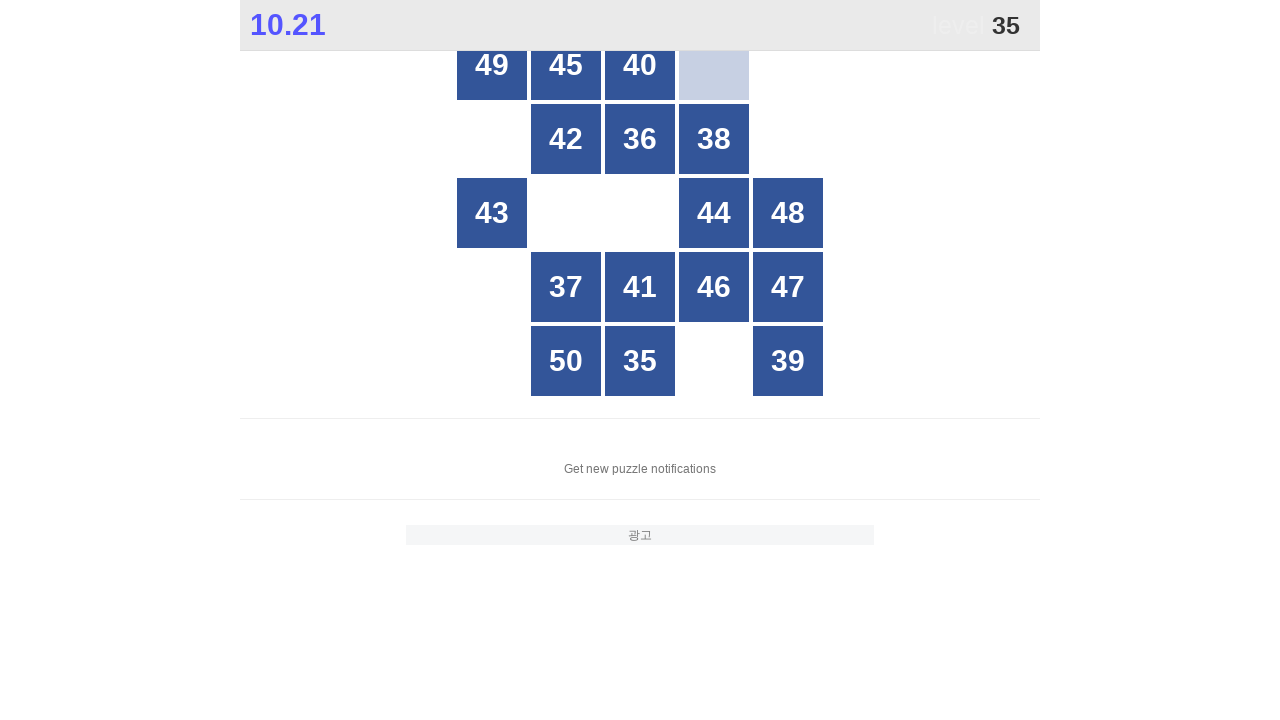

Clicked button with number 35 at (640, 361) on //*[@id="grid"]/div[text()="35"]
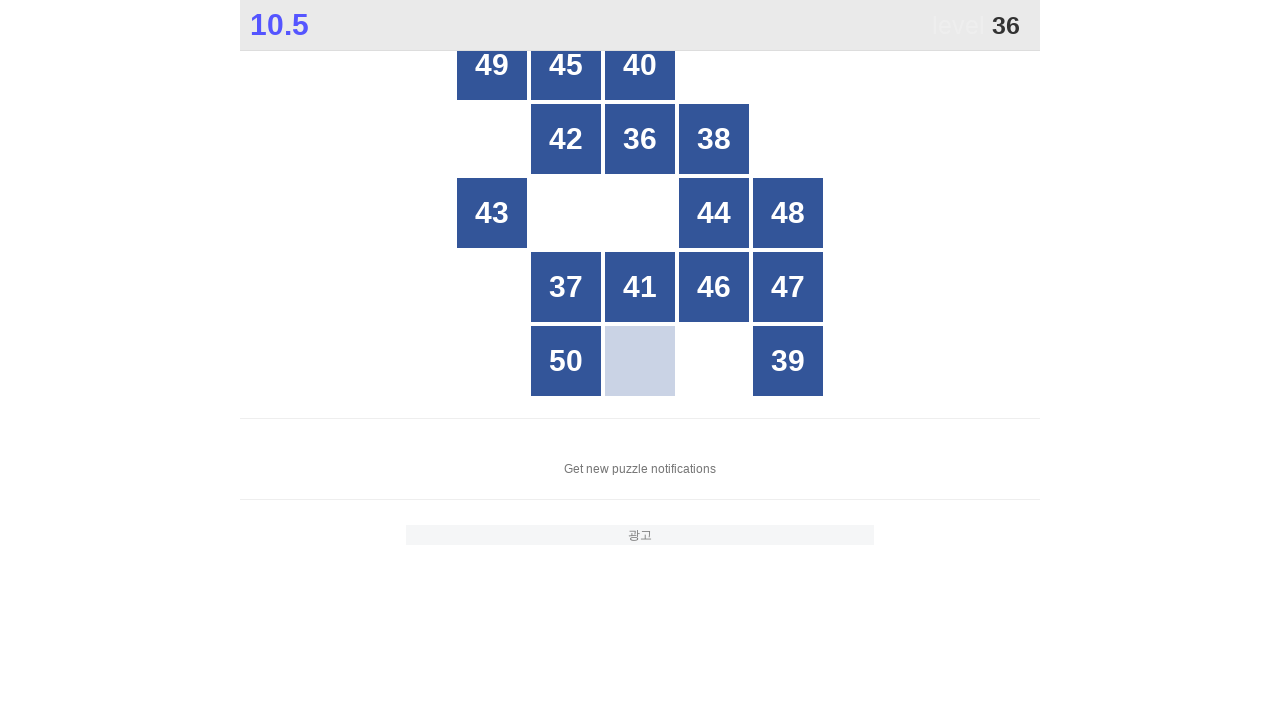

Clicked button with number 36 at (640, 139) on //*[@id="grid"]/div[text()="36"]
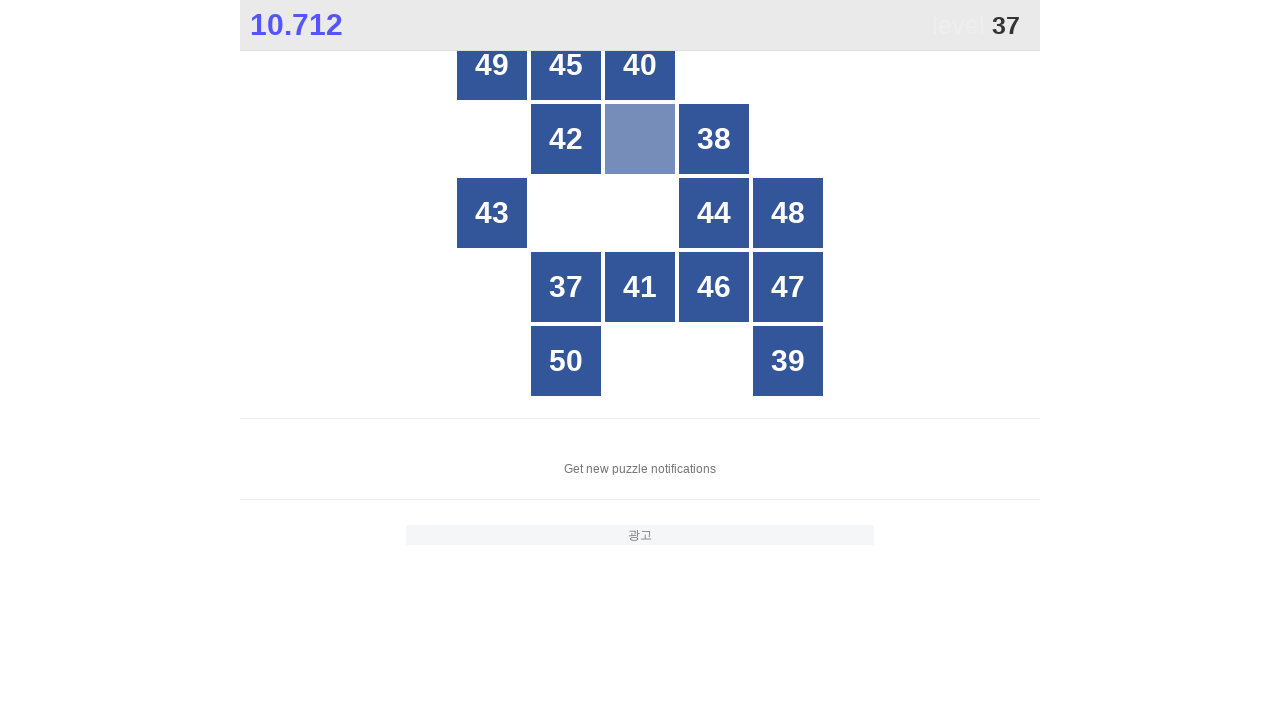

Clicked button with number 37 at (566, 287) on //*[@id="grid"]/div[text()="37"]
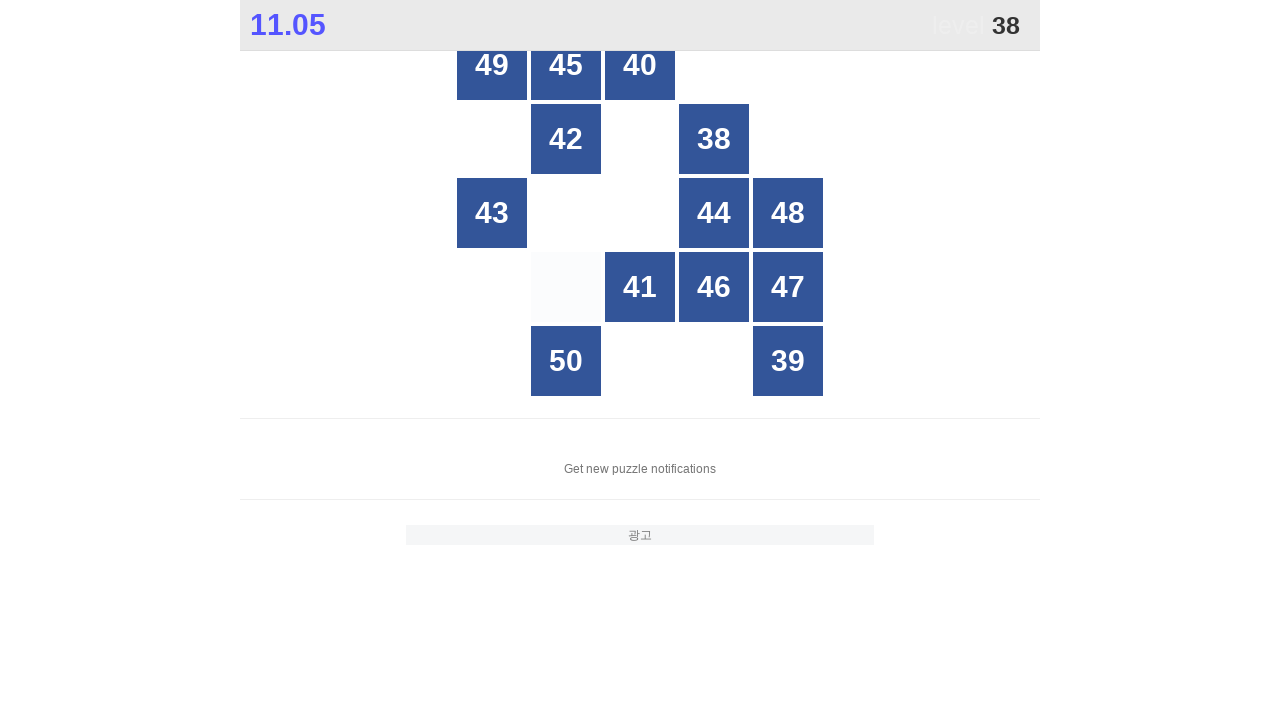

Clicked button with number 38 at (714, 139) on //*[@id="grid"]/div[text()="38"]
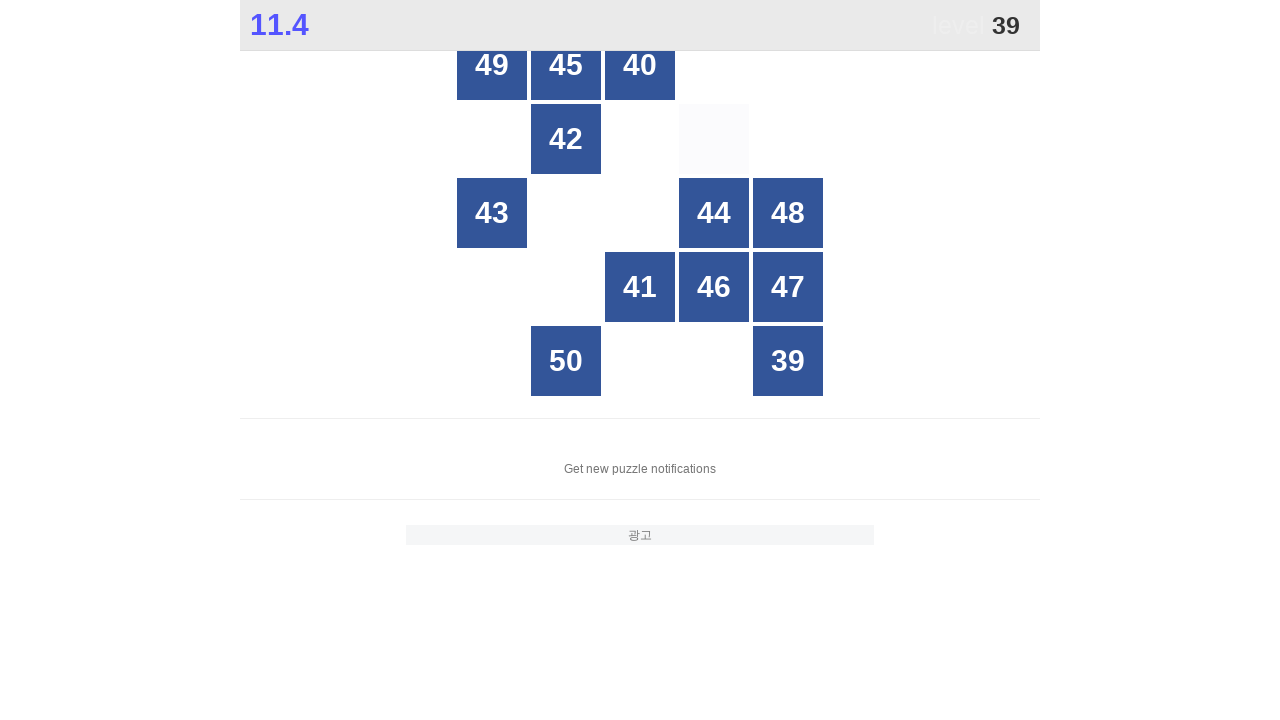

Clicked button with number 39 at (788, 361) on //*[@id="grid"]/div[text()="39"]
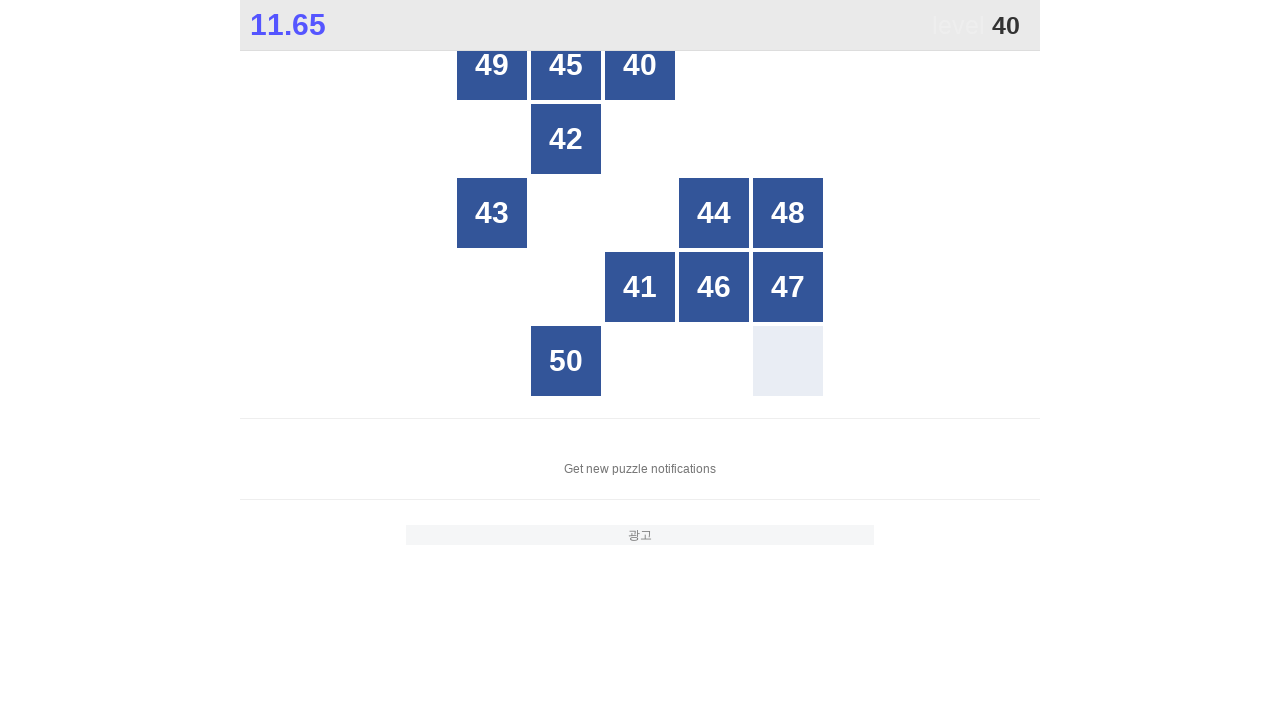

Clicked button with number 40 at (640, 65) on //*[@id="grid"]/div[text()="40"]
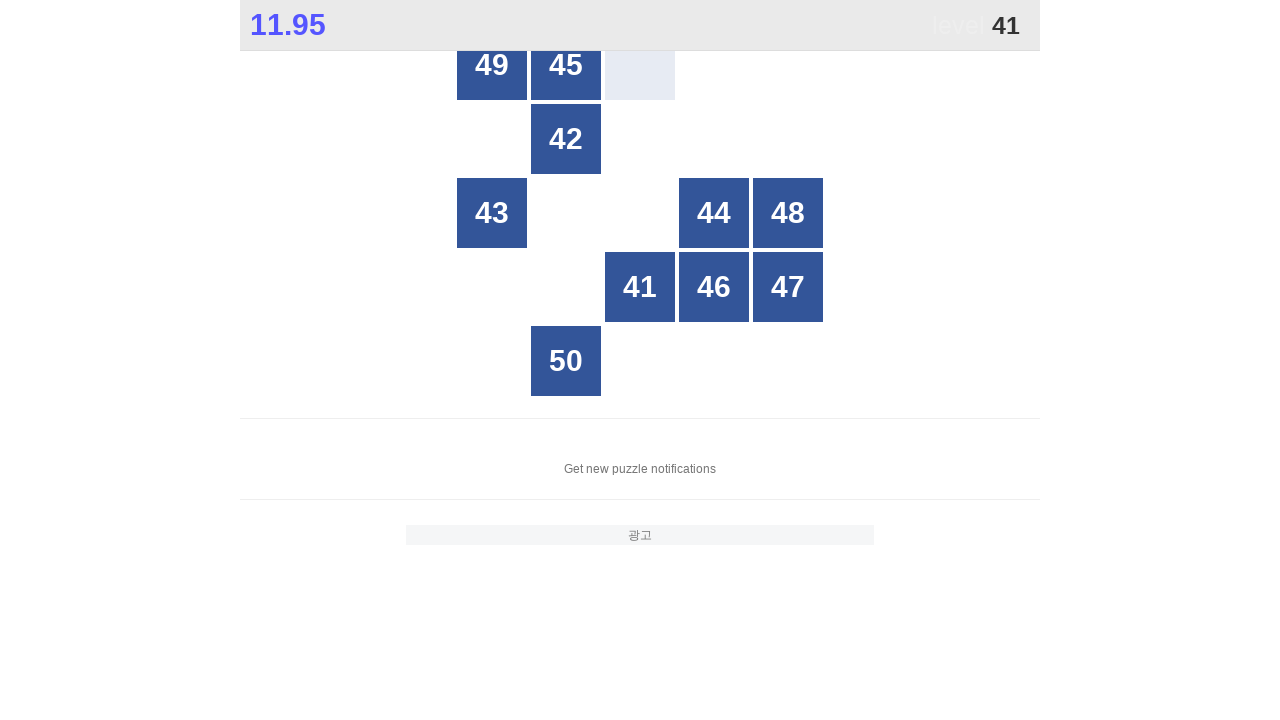

Clicked button with number 41 at (640, 287) on //*[@id="grid"]/div[text()="41"]
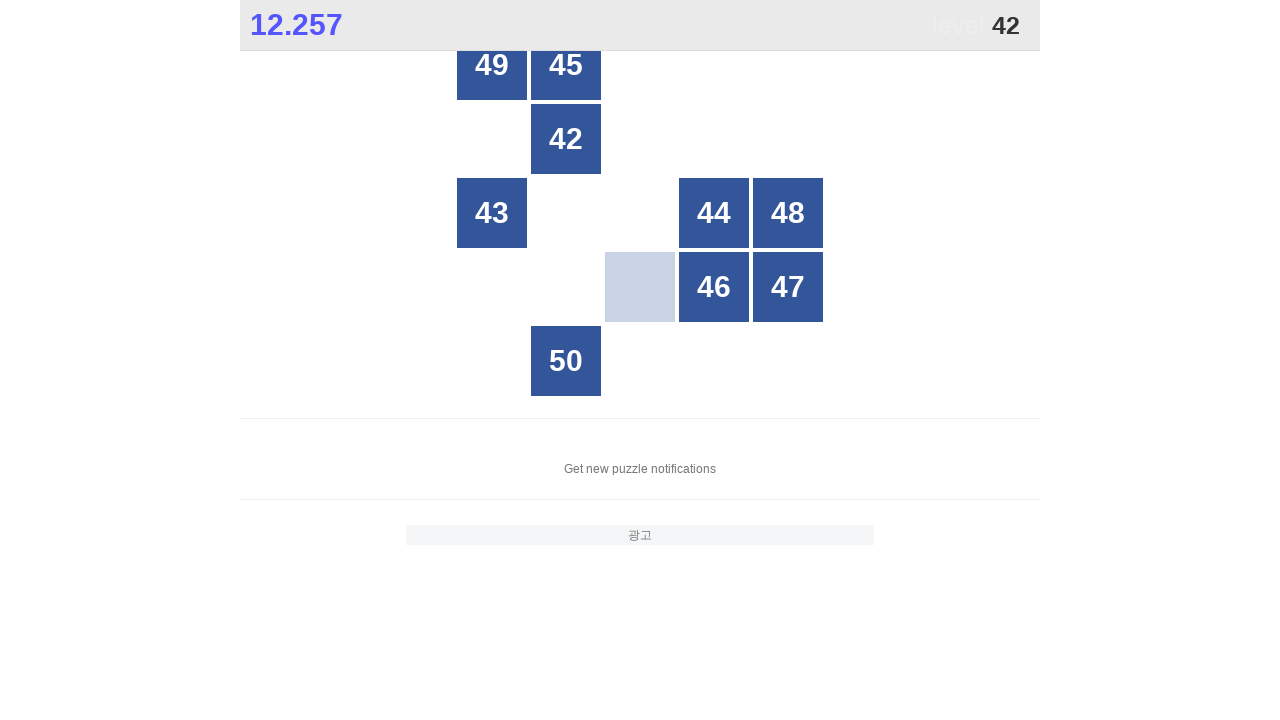

Clicked button with number 42 at (566, 139) on //*[@id="grid"]/div[text()="42"]
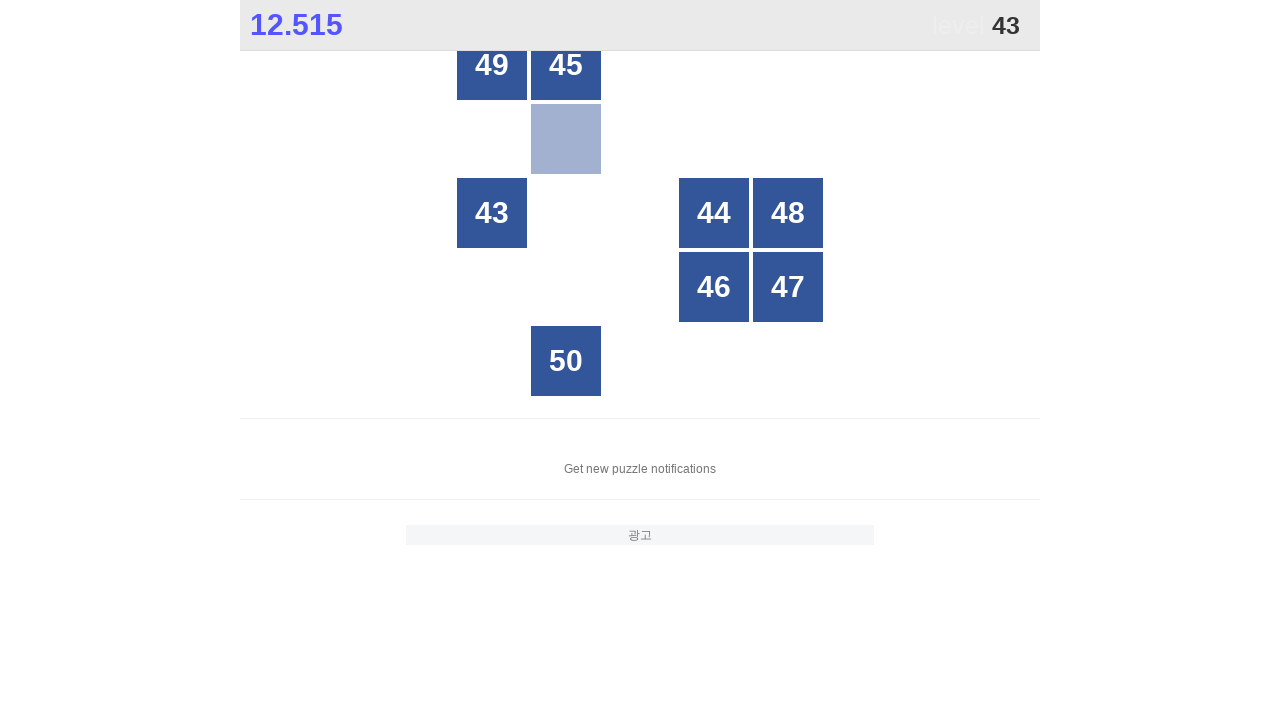

Clicked button with number 43 at (492, 213) on //*[@id="grid"]/div[text()="43"]
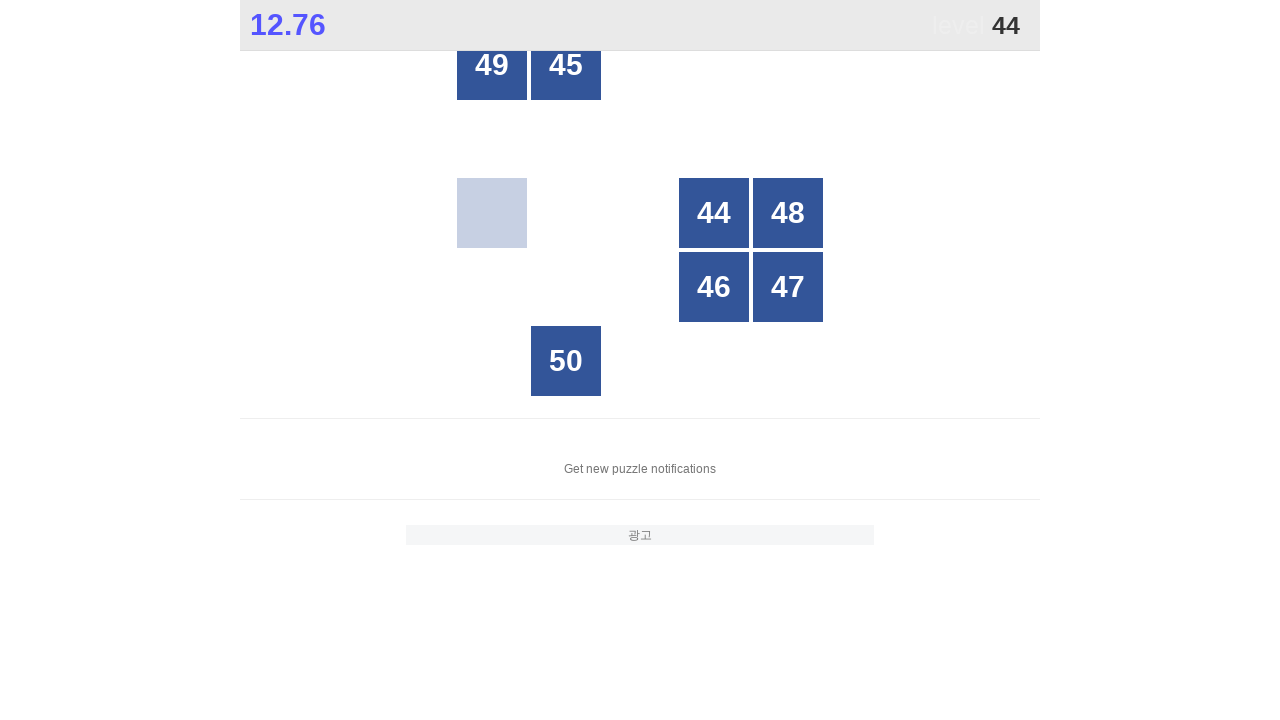

Clicked button with number 44 at (714, 213) on //*[@id="grid"]/div[text()="44"]
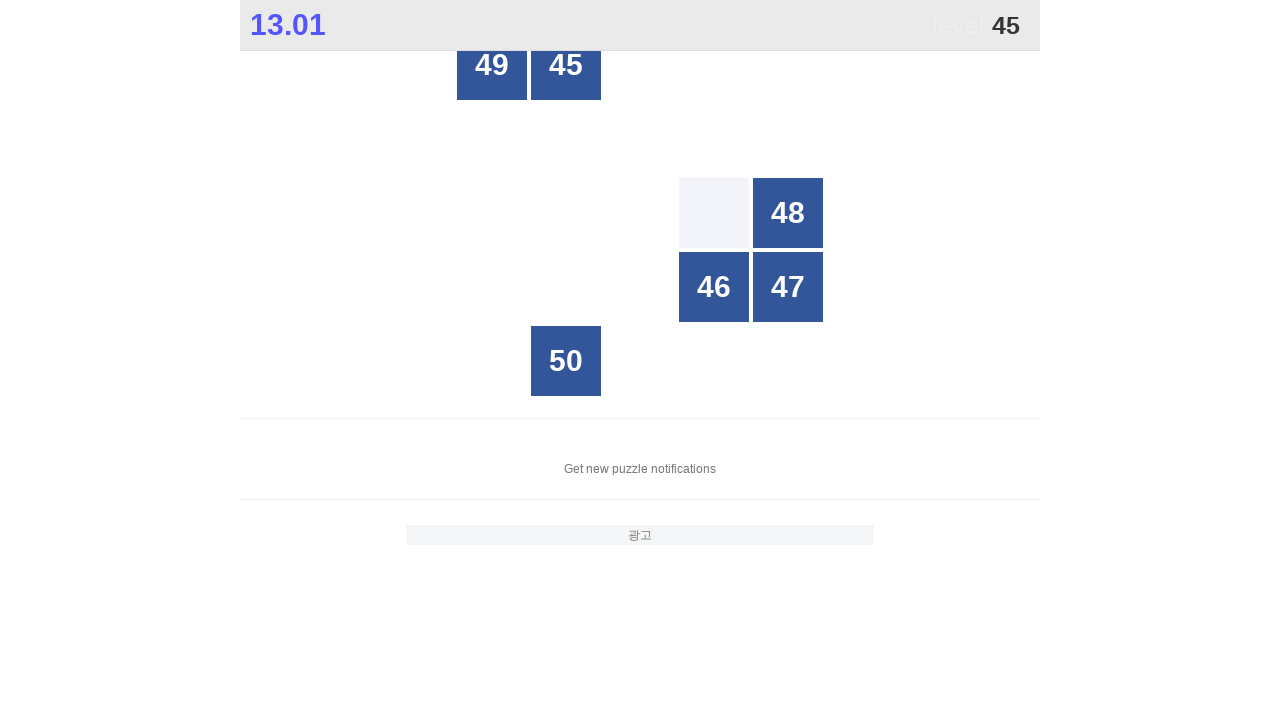

Clicked button with number 45 at (566, 65) on //*[@id="grid"]/div[text()="45"]
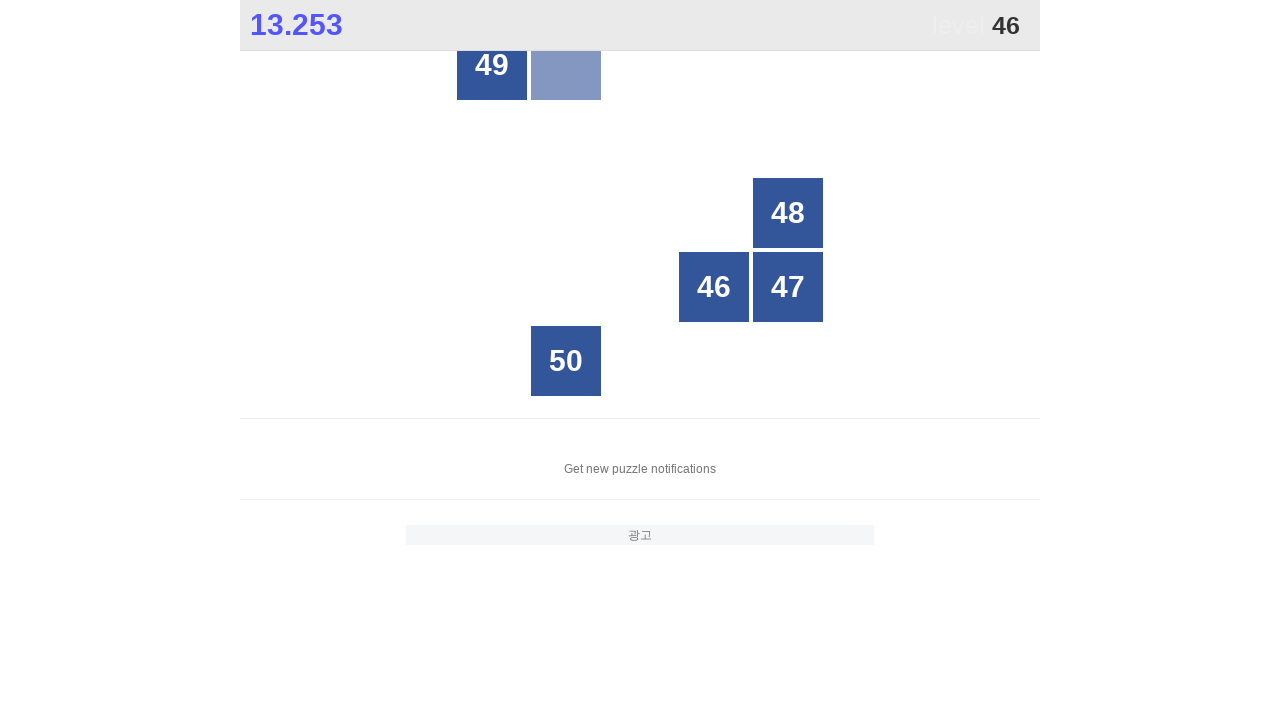

Clicked button with number 46 at (714, 287) on //*[@id="grid"]/div[text()="46"]
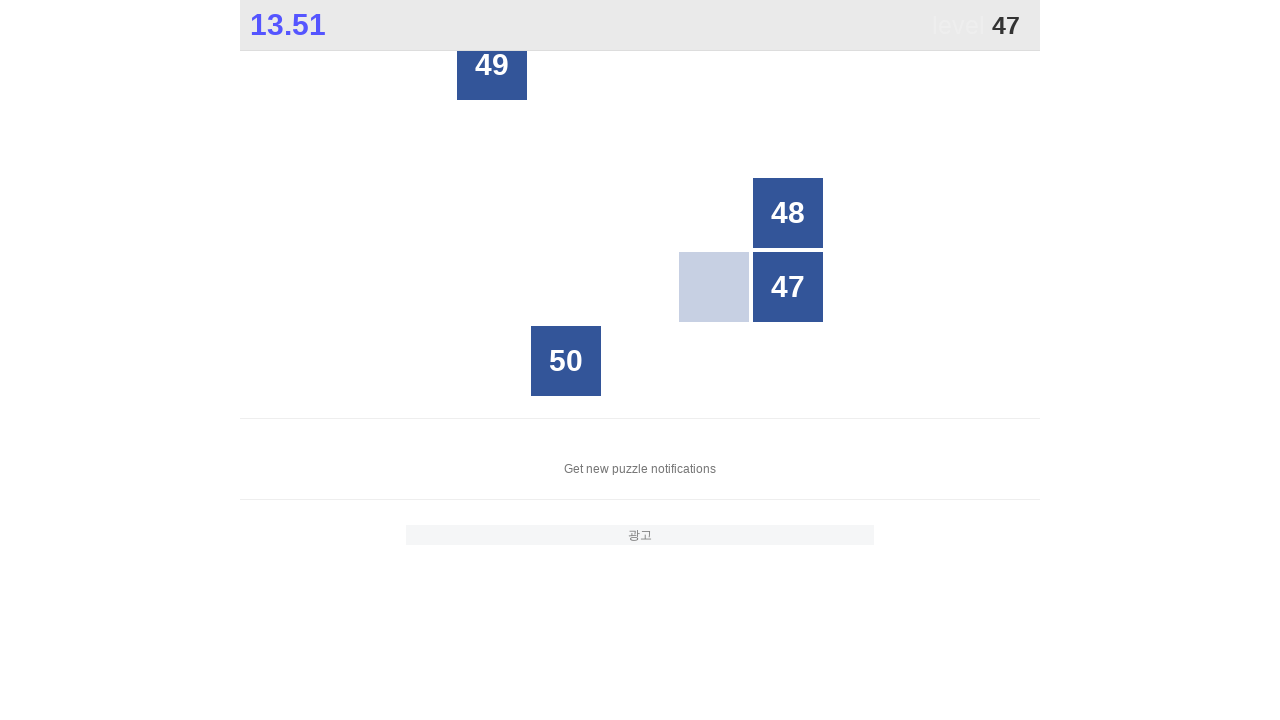

Clicked button with number 47 at (788, 287) on //*[@id="grid"]/div[text()="47"]
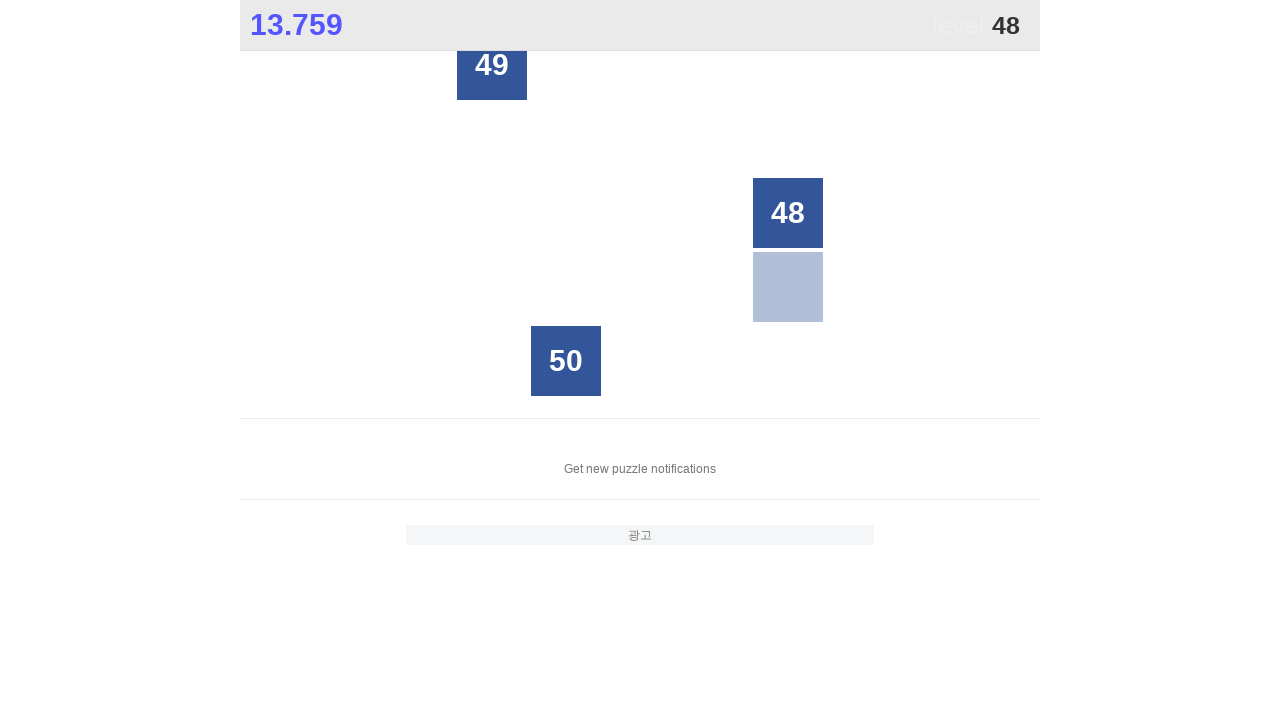

Clicked button with number 48 at (788, 213) on //*[@id="grid"]/div[text()="48"]
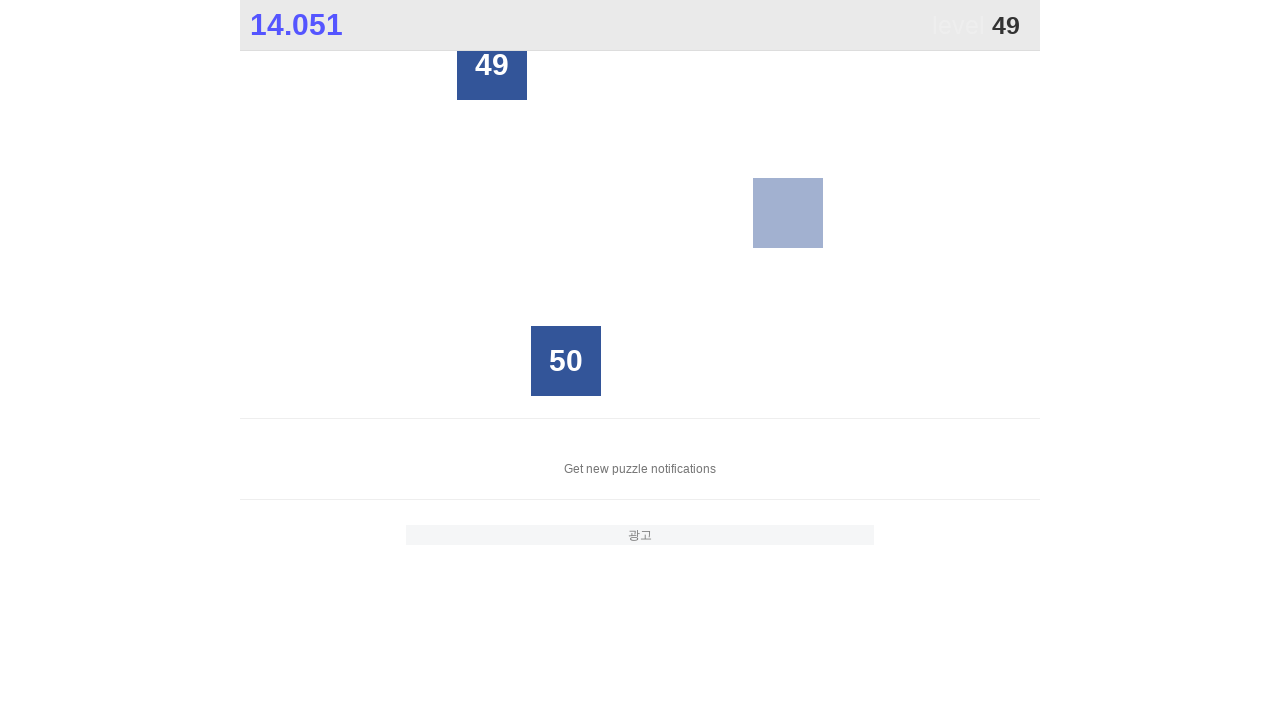

Clicked button with number 49 at (492, 65) on //*[@id="grid"]/div[text()="49"]
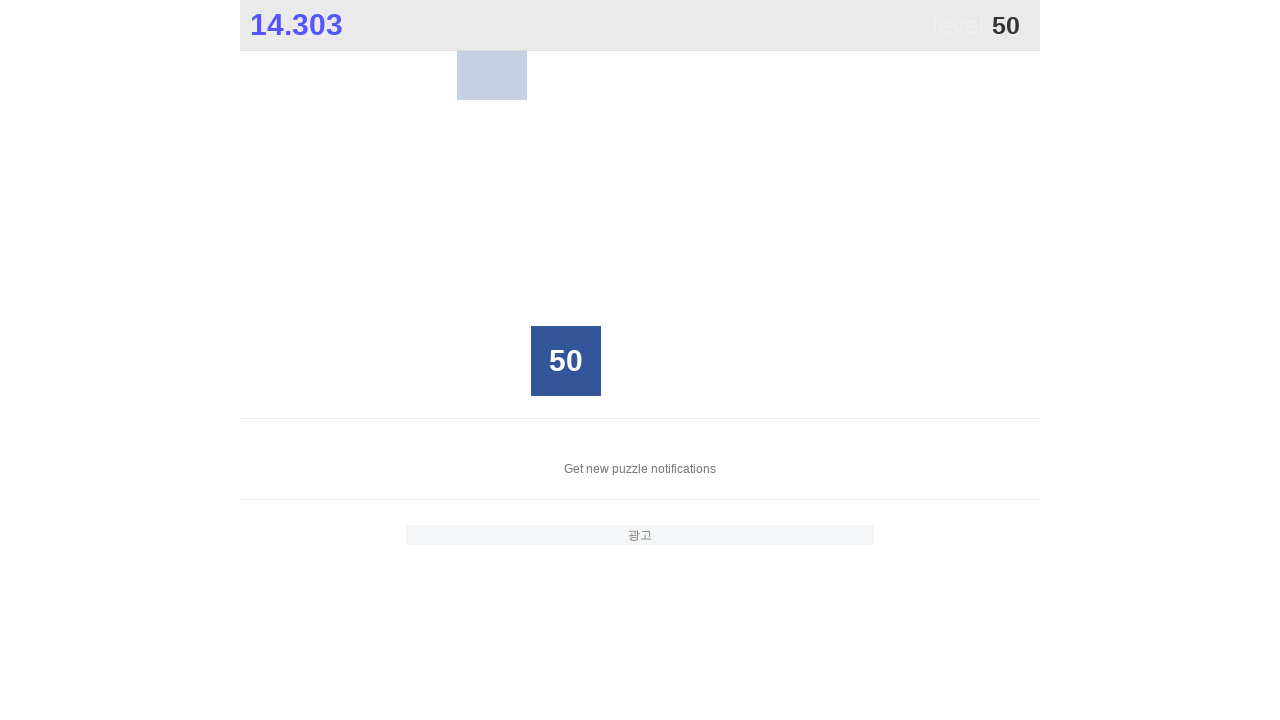

Clicked button with number 50 at (566, 361) on //*[@id="grid"]/div[text()="50"]
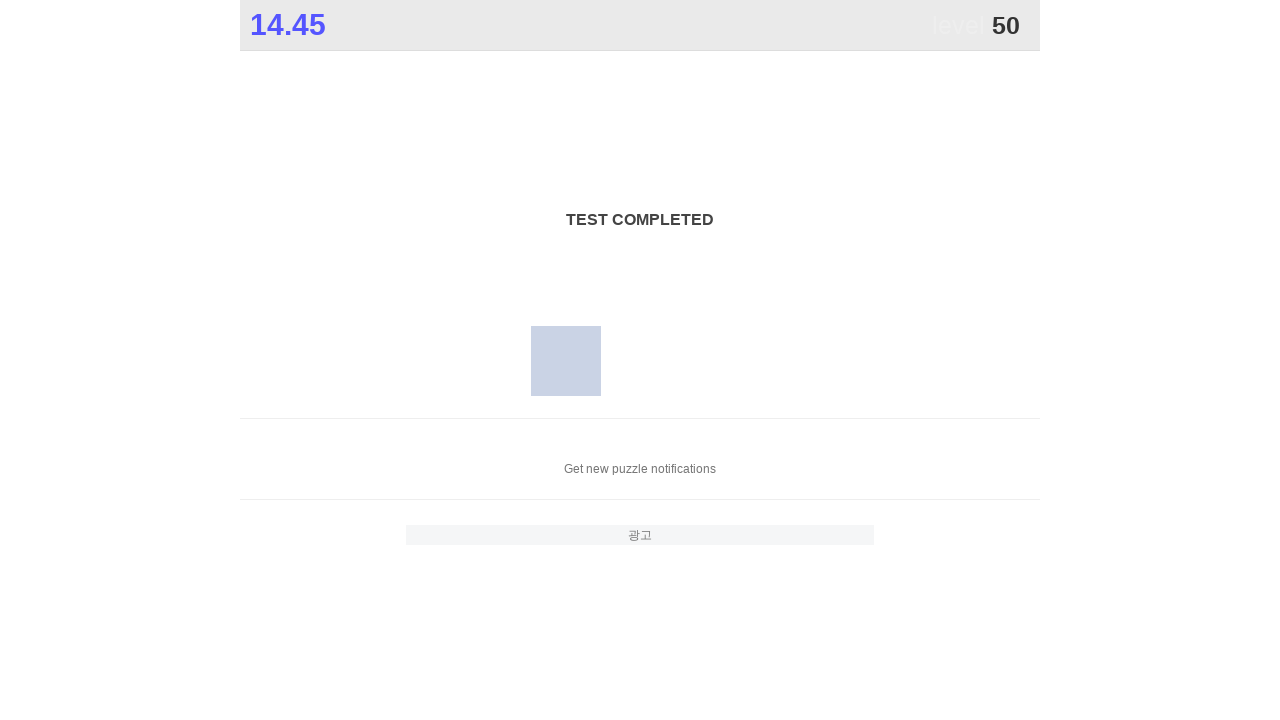

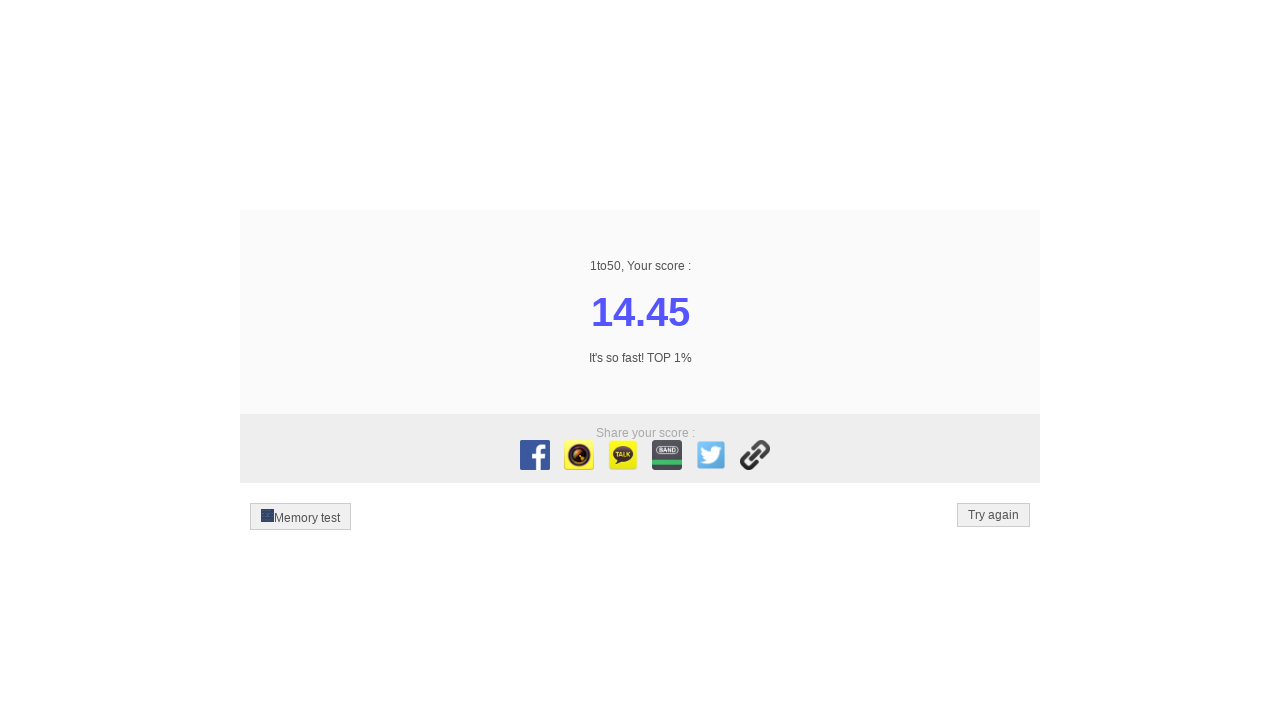